Tests infinite scroll functionality on Lenovo outlet laptops page by repeatedly scrolling to the bottom to trigger lazy loading of additional products.

Starting URL: http://outlet.lenovo.com/outlet_us/laptops/#/?page-index=1&page-size=100&facet-1=3&sort-criteria=2

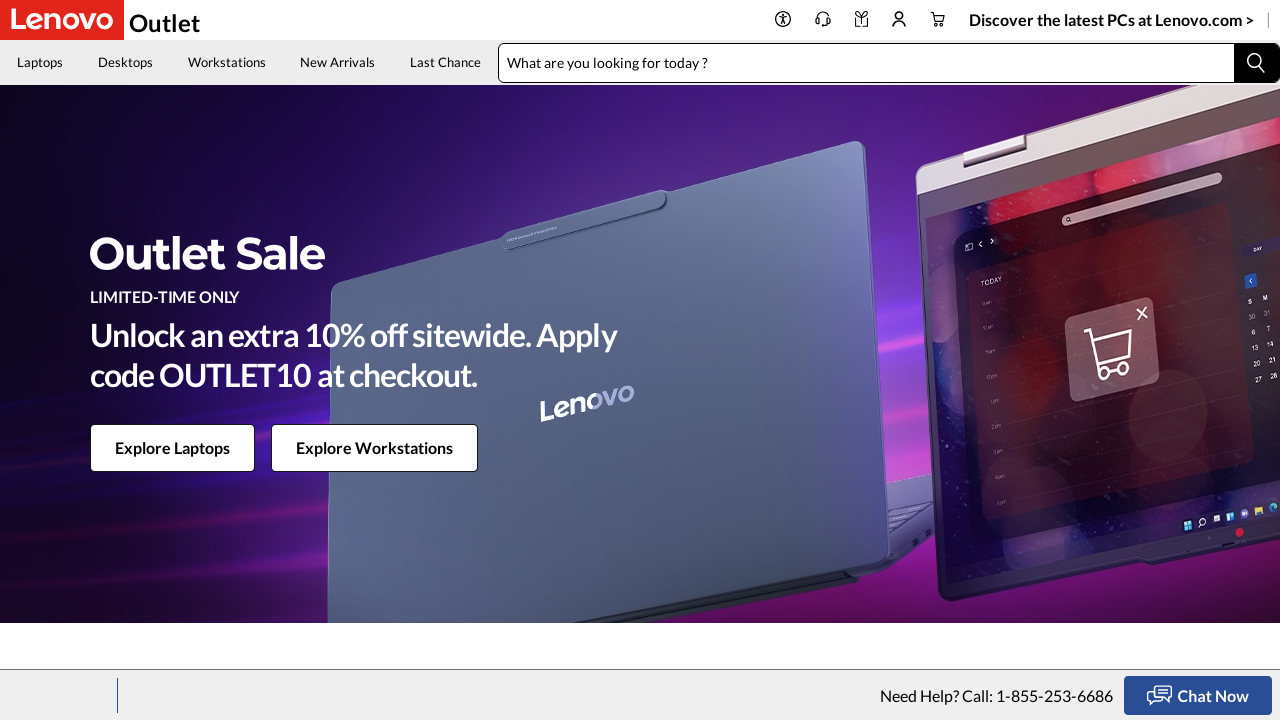

Set viewport size to 1000x1000
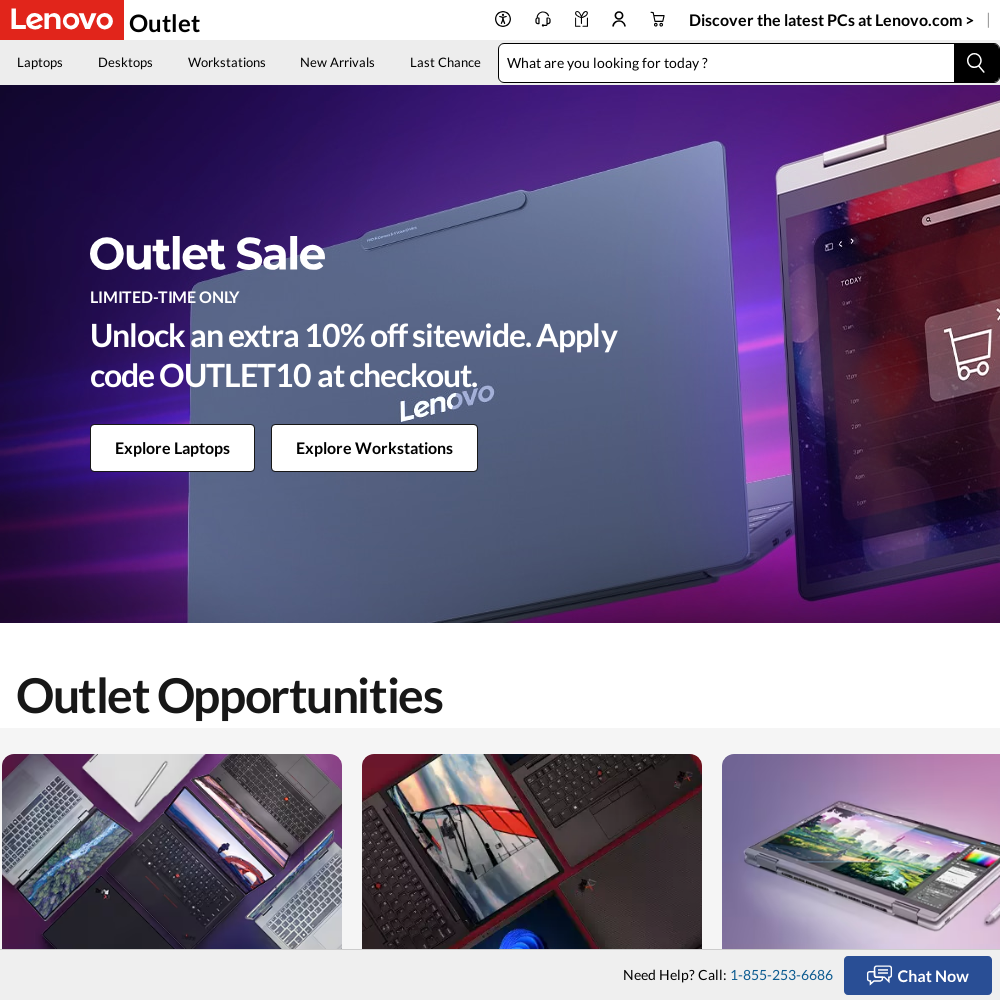

Waited 4 seconds for content to load (scroll iteration 1/18)
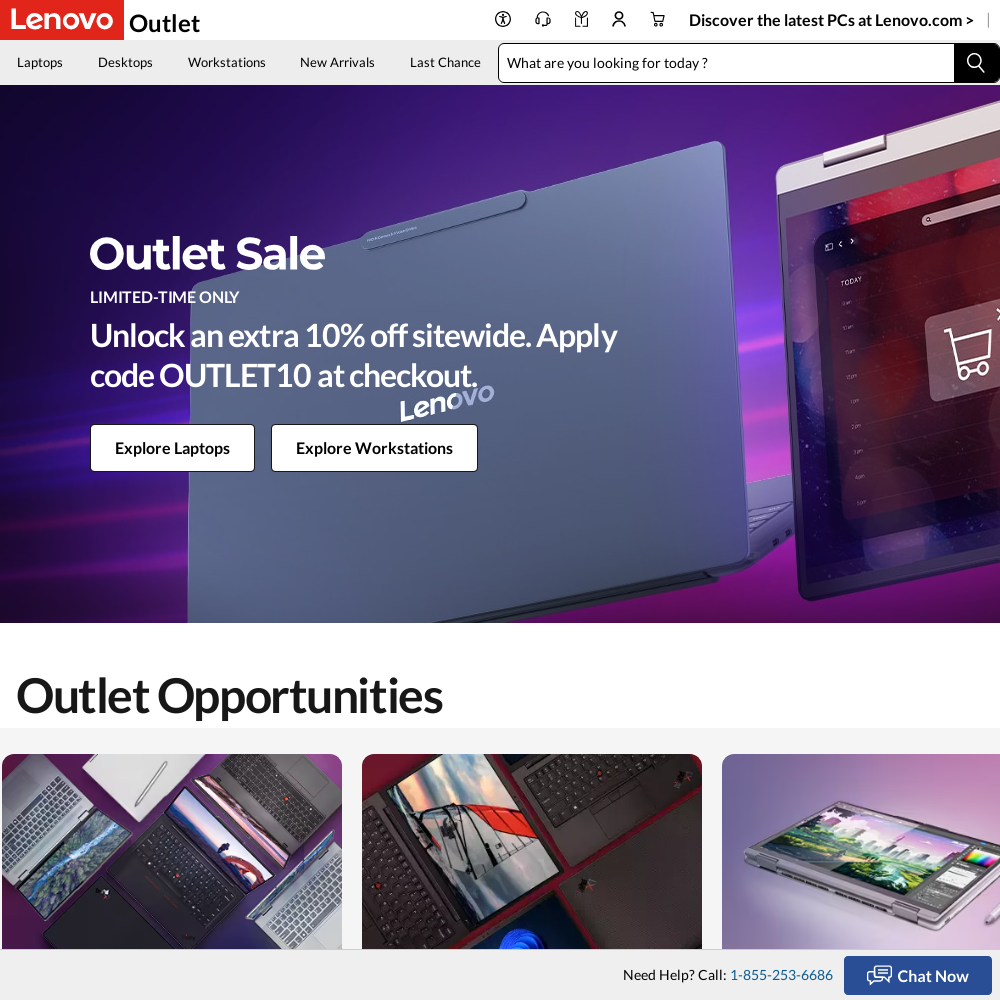

Scrolled to bottom of page to trigger lazy loading (iteration 1/18)
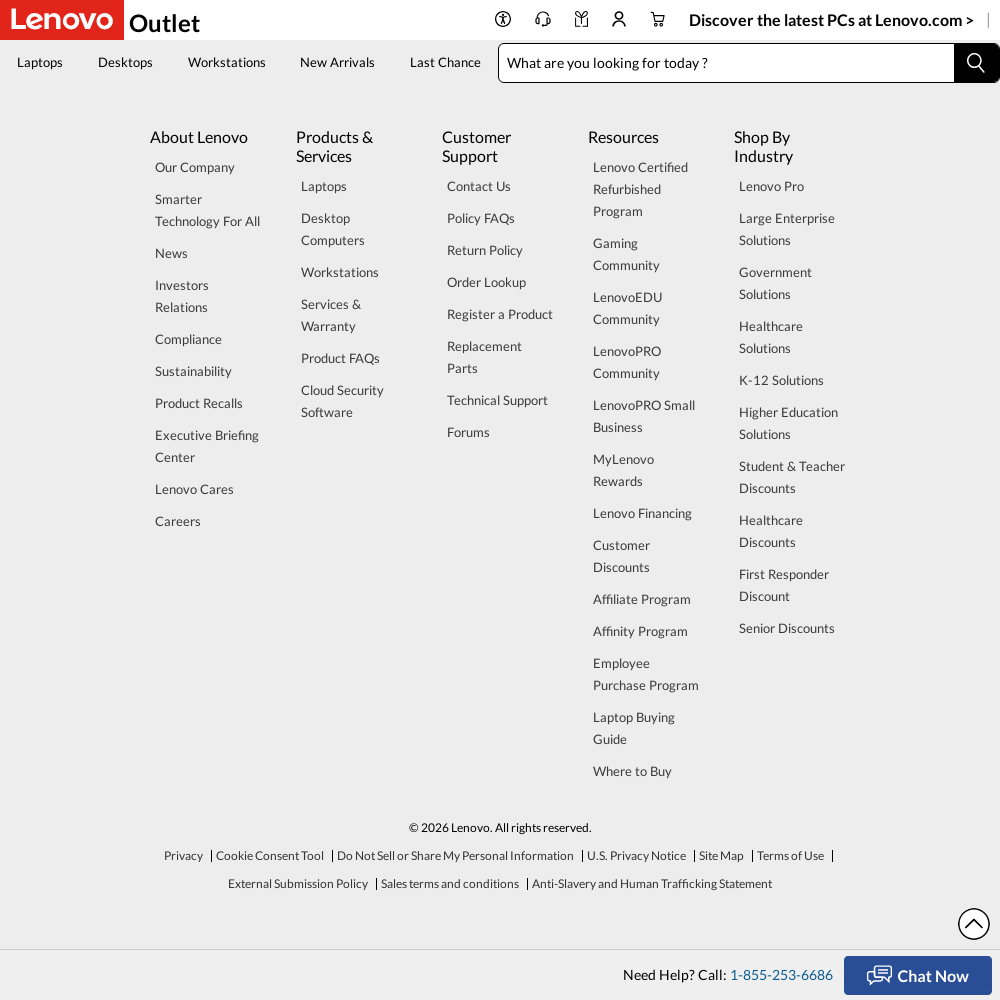

Waited 4 seconds for content to load (scroll iteration 2/18)
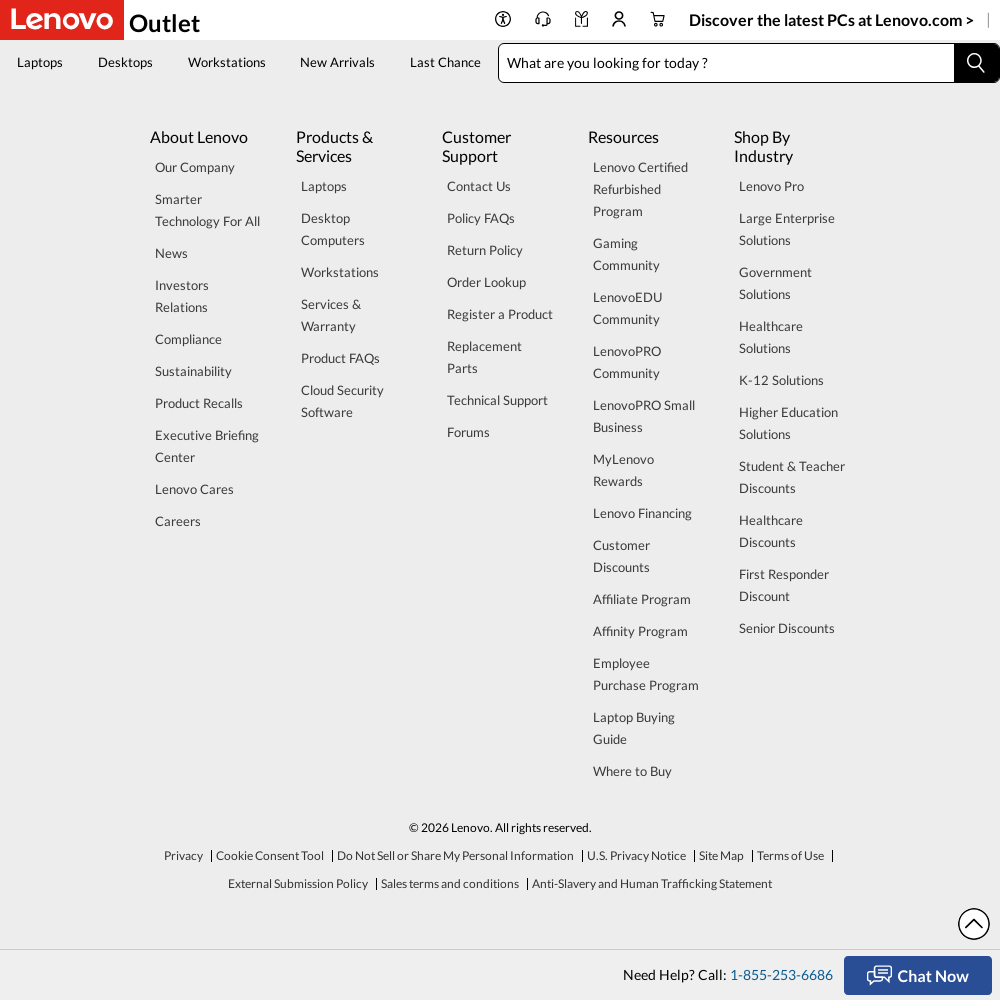

Scrolled to bottom of page to trigger lazy loading (iteration 2/18)
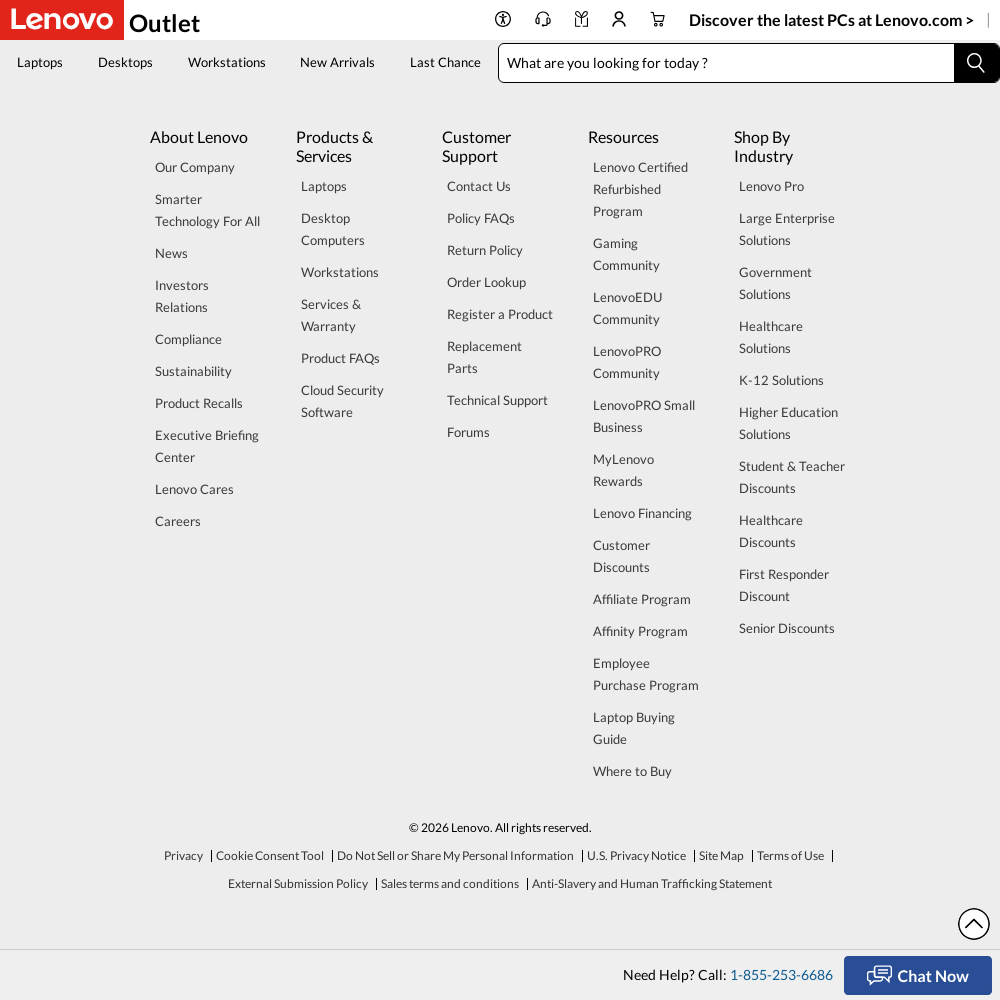

Waited 4 seconds for content to load (scroll iteration 3/18)
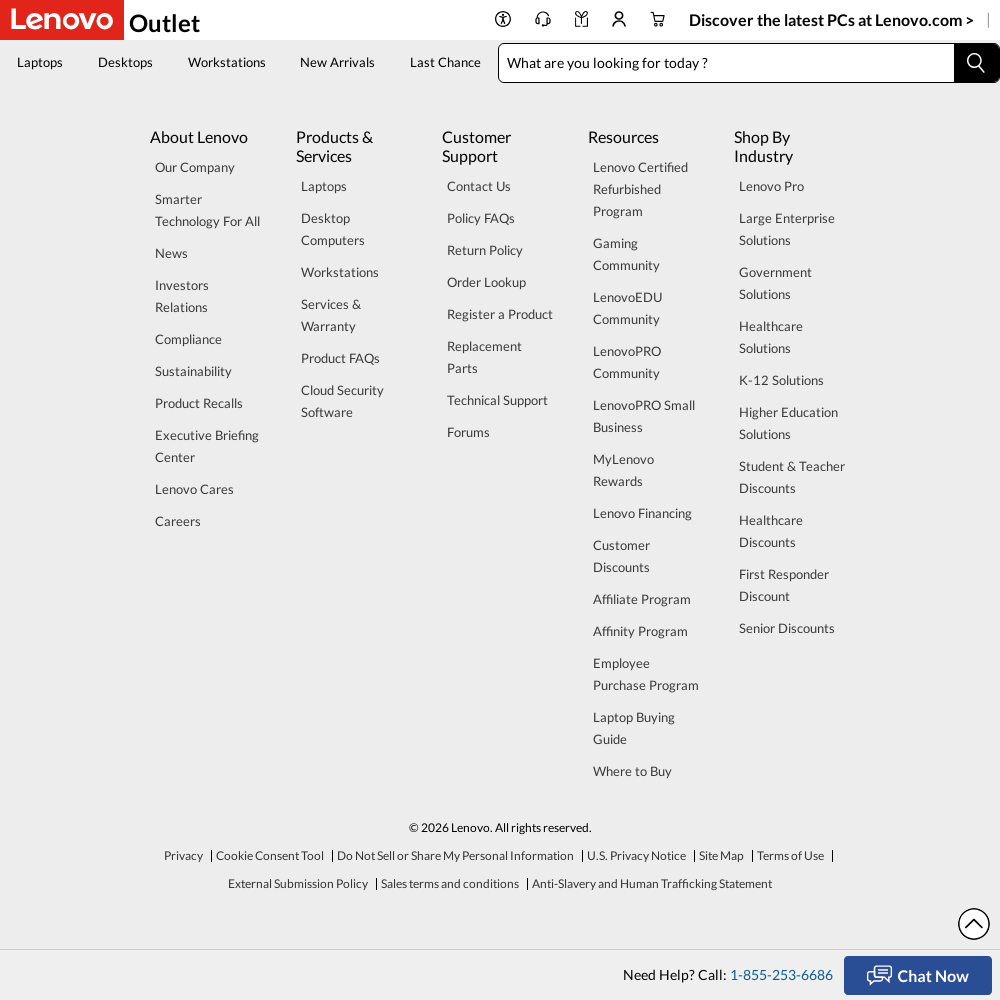

Scrolled to bottom of page to trigger lazy loading (iteration 3/18)
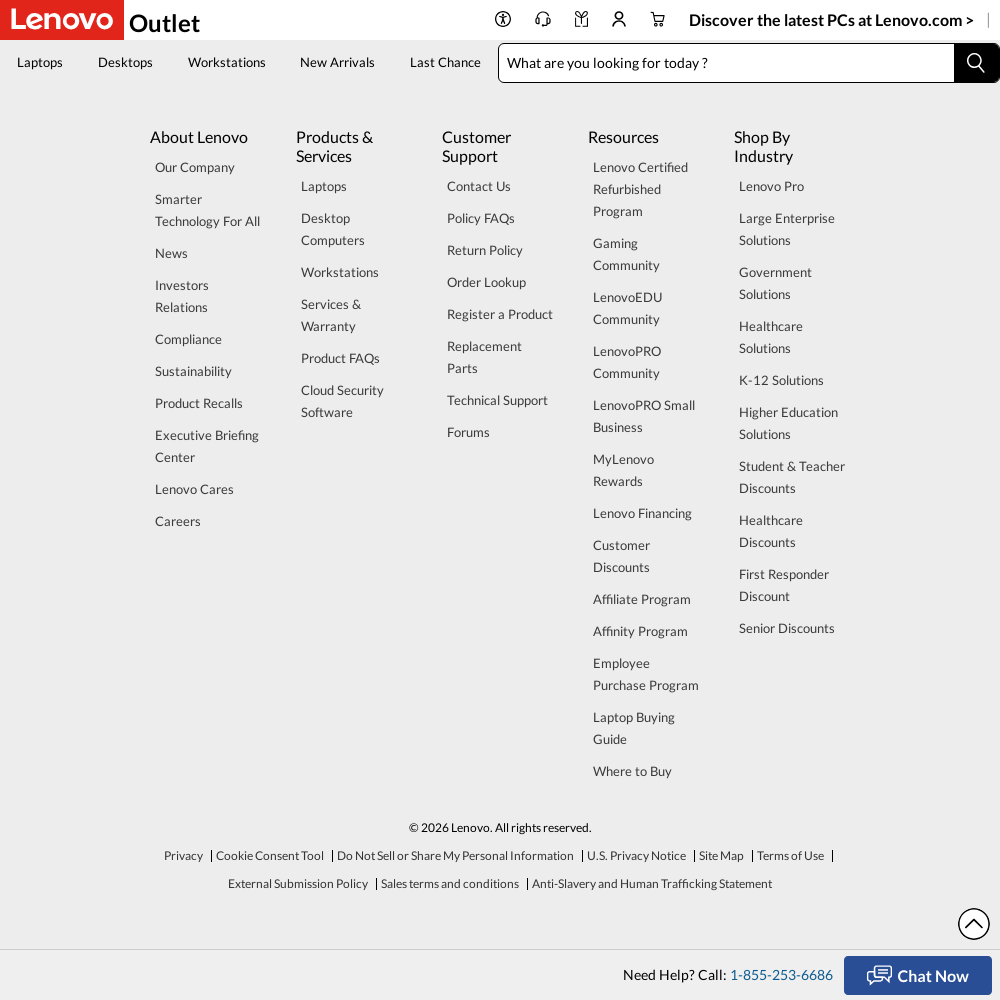

Waited 4 seconds for content to load (scroll iteration 4/18)
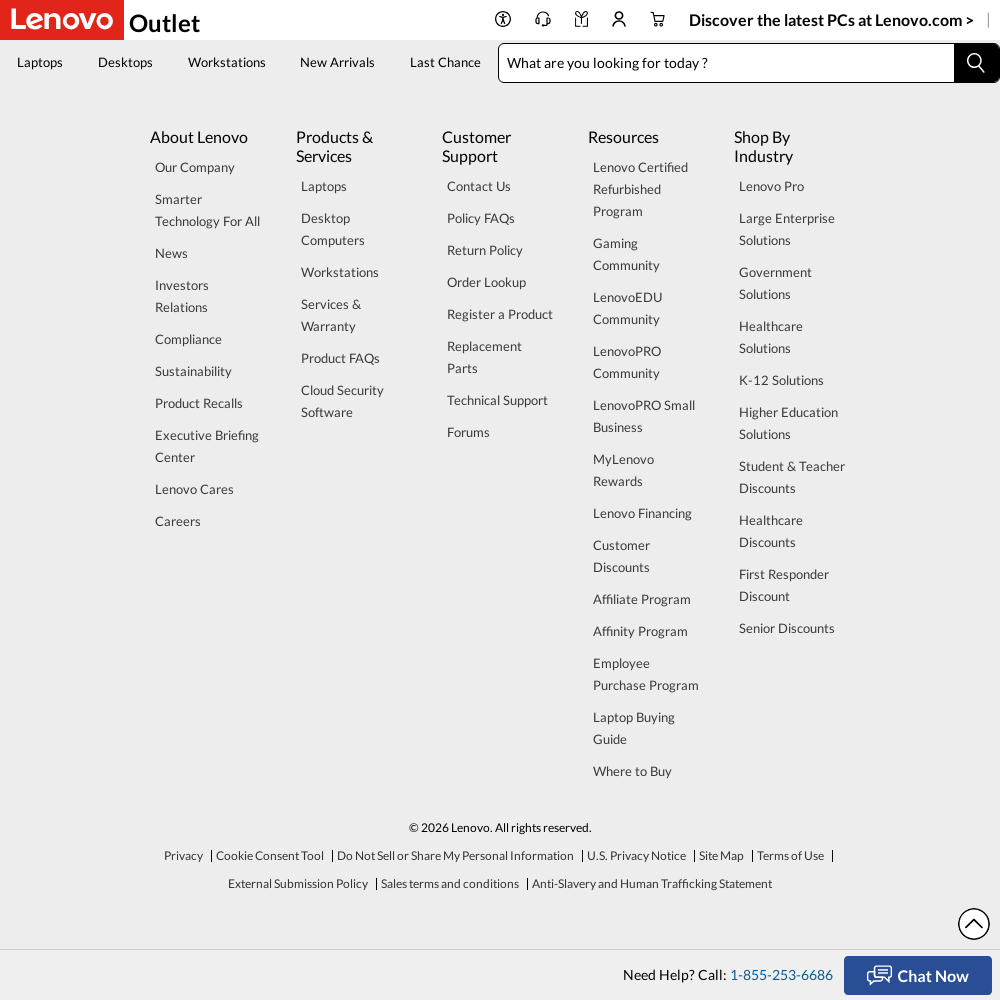

Scrolled to bottom of page to trigger lazy loading (iteration 4/18)
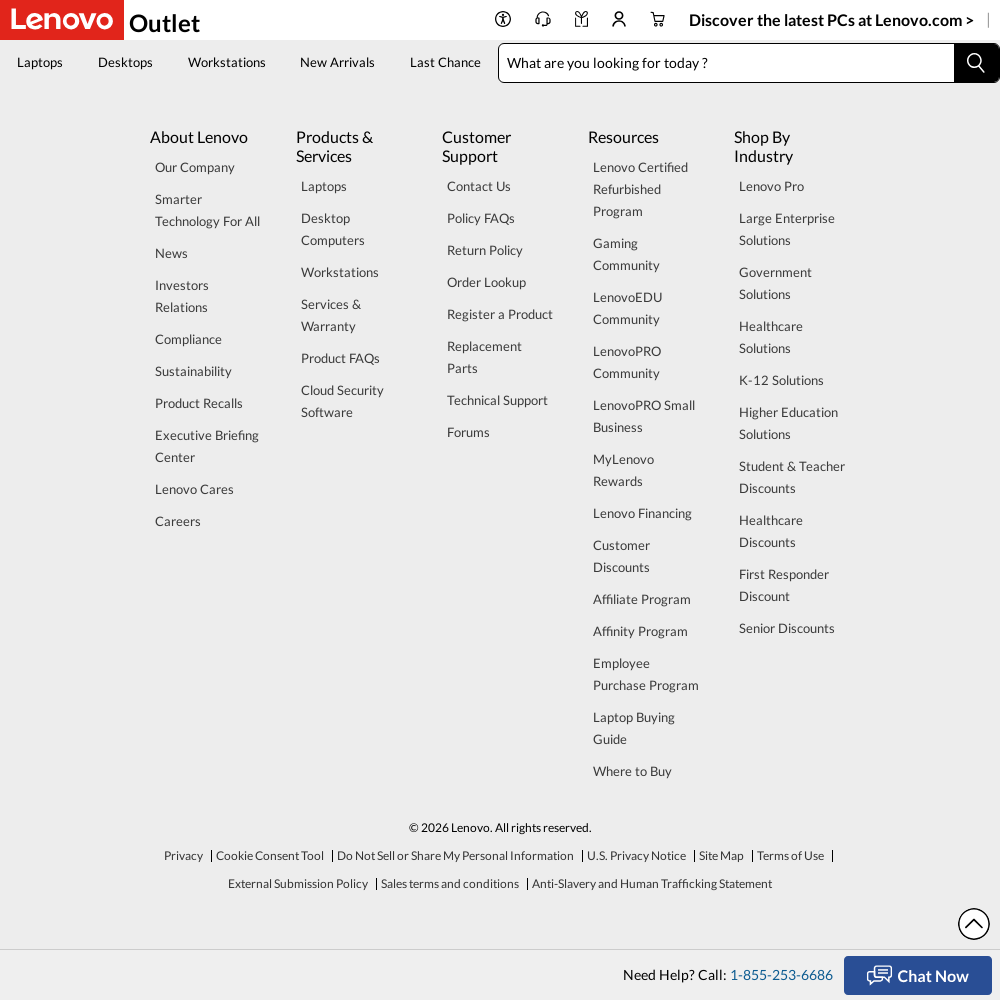

Waited 4 seconds for content to load (scroll iteration 5/18)
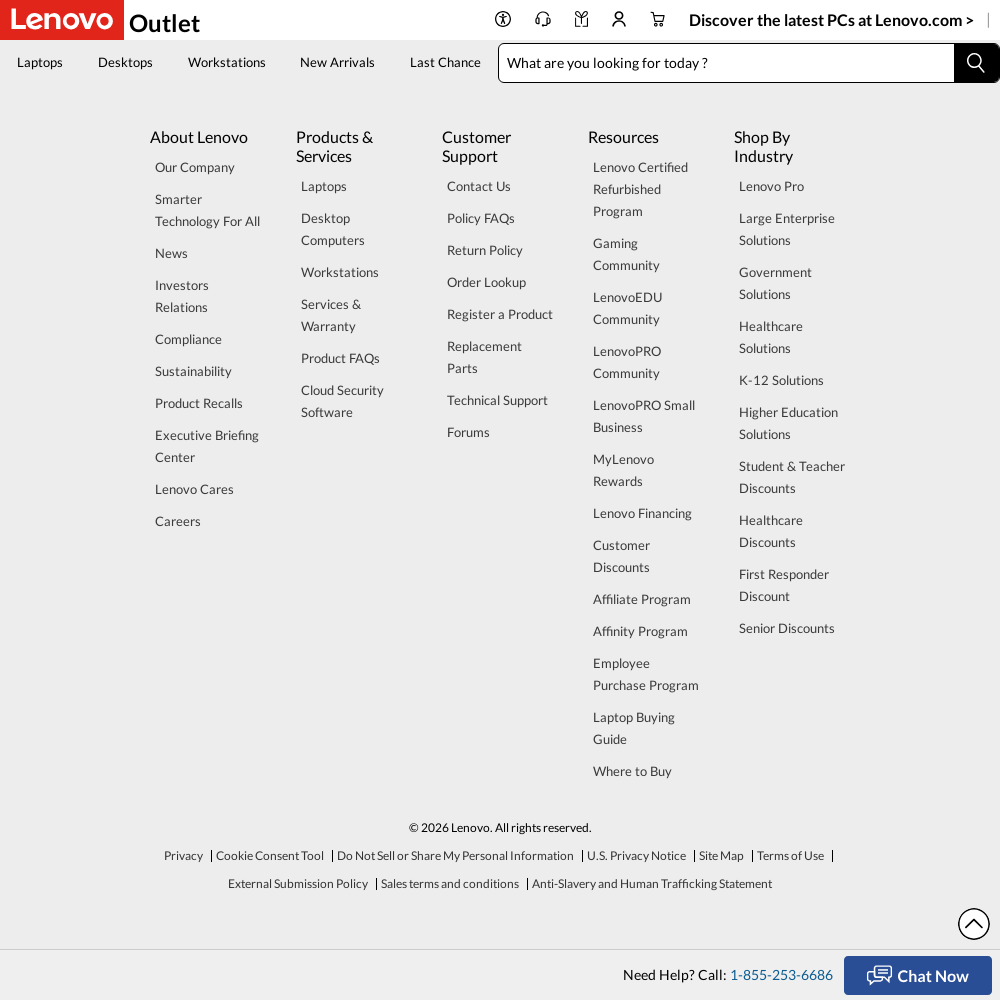

Scrolled to bottom of page to trigger lazy loading (iteration 5/18)
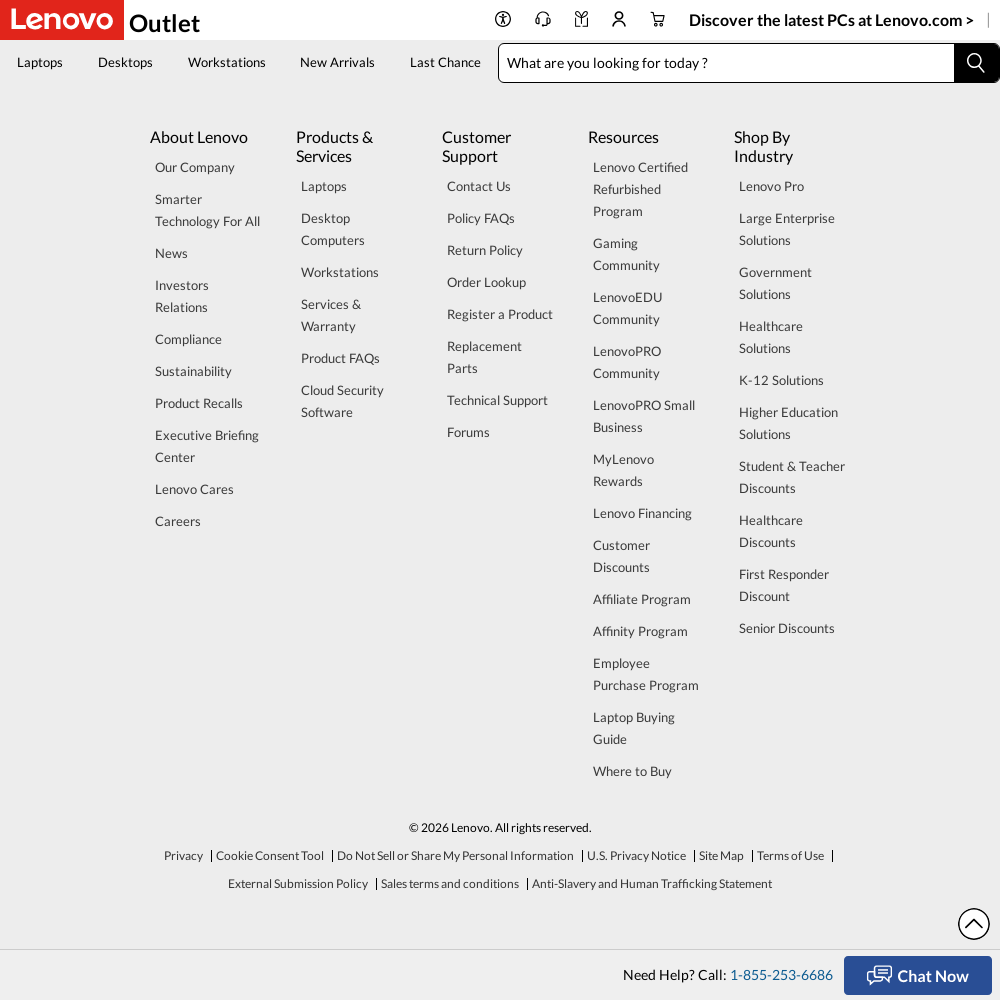

Waited 4 seconds for content to load (scroll iteration 6/18)
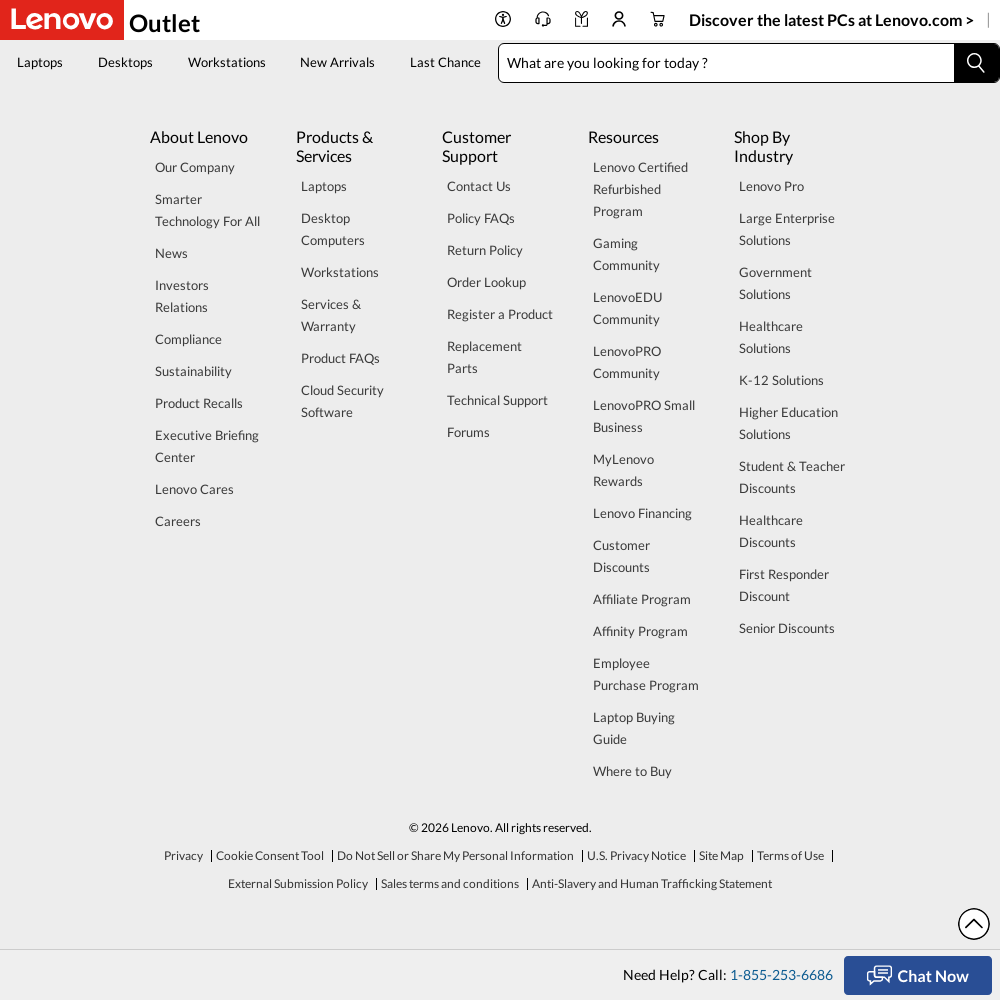

Scrolled to bottom of page to trigger lazy loading (iteration 6/18)
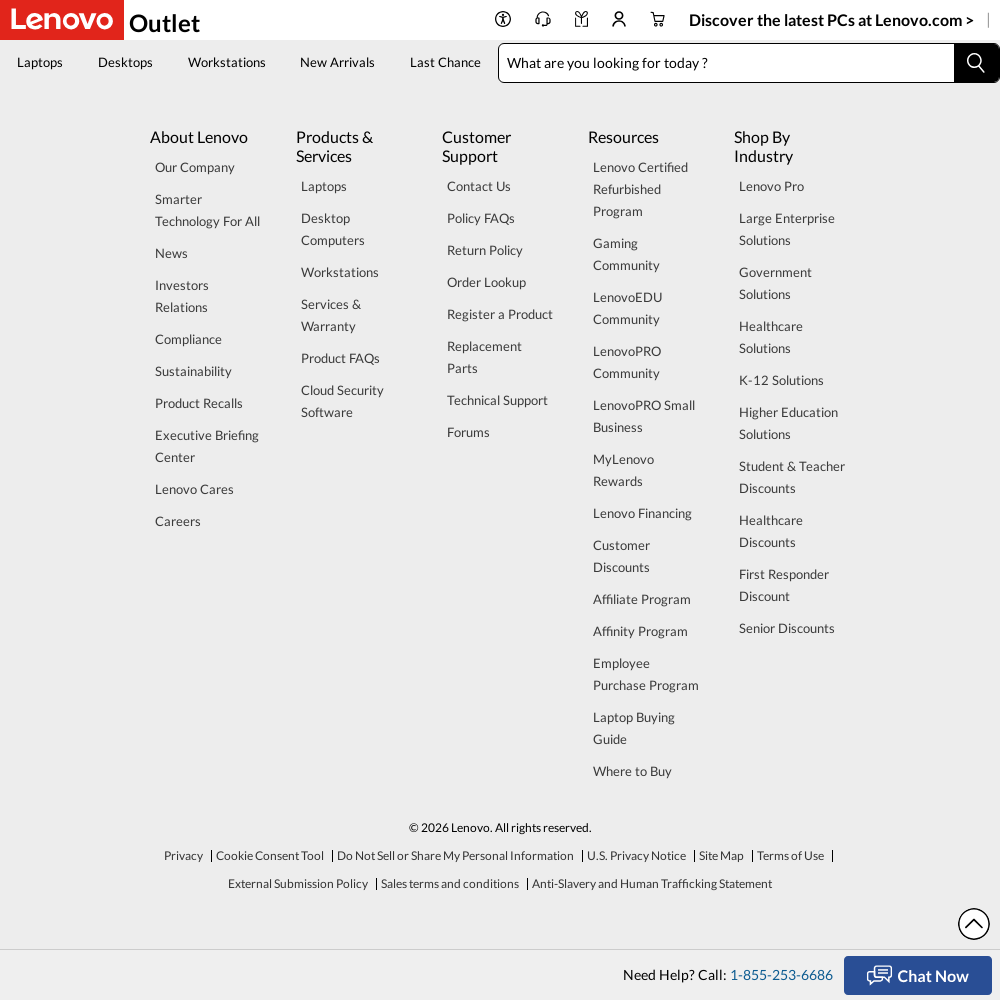

Waited 4 seconds for content to load (scroll iteration 7/18)
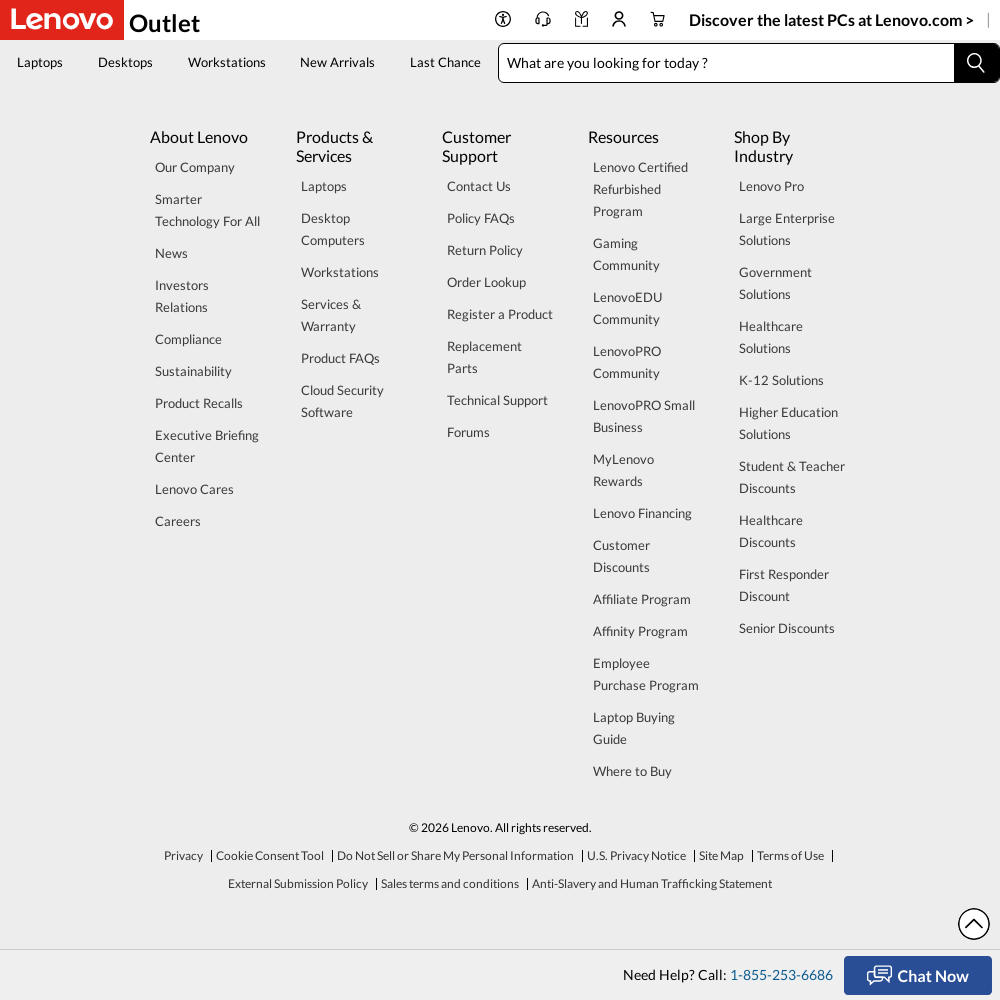

Scrolled to bottom of page to trigger lazy loading (iteration 7/18)
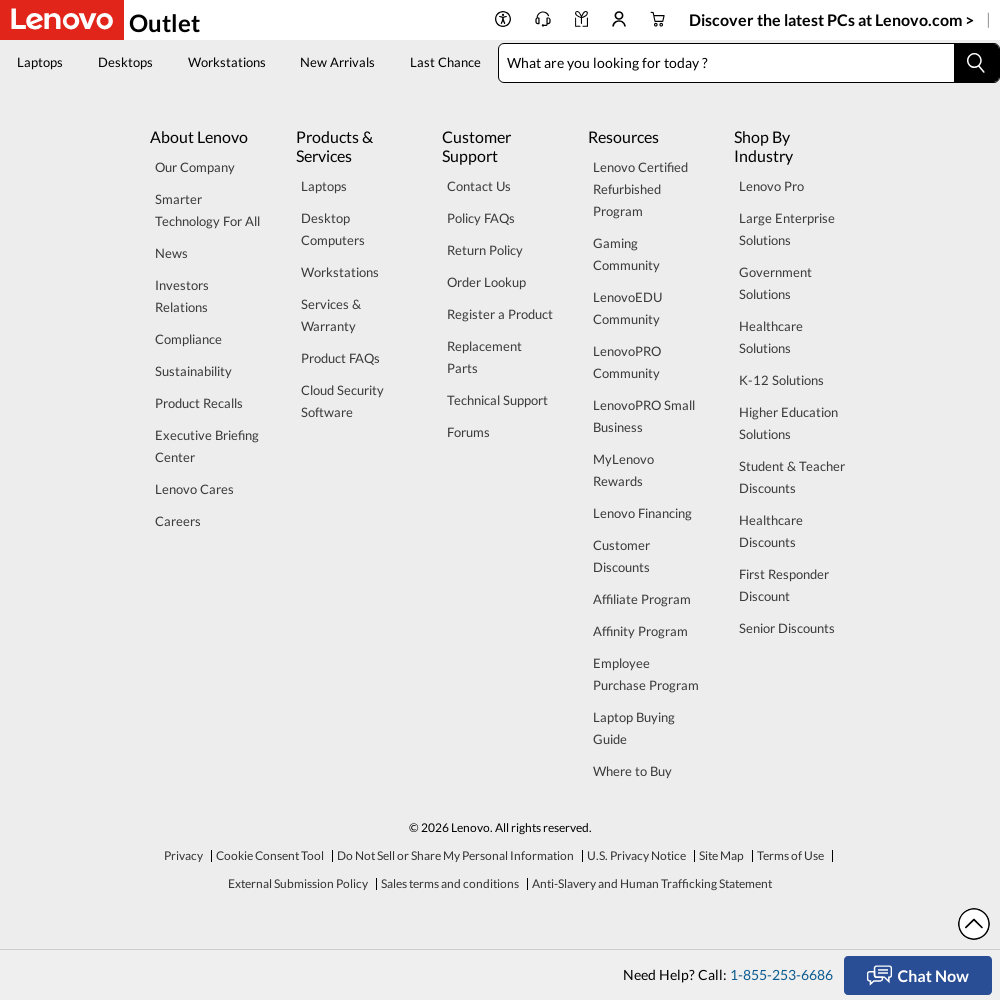

Waited 4 seconds for content to load (scroll iteration 8/18)
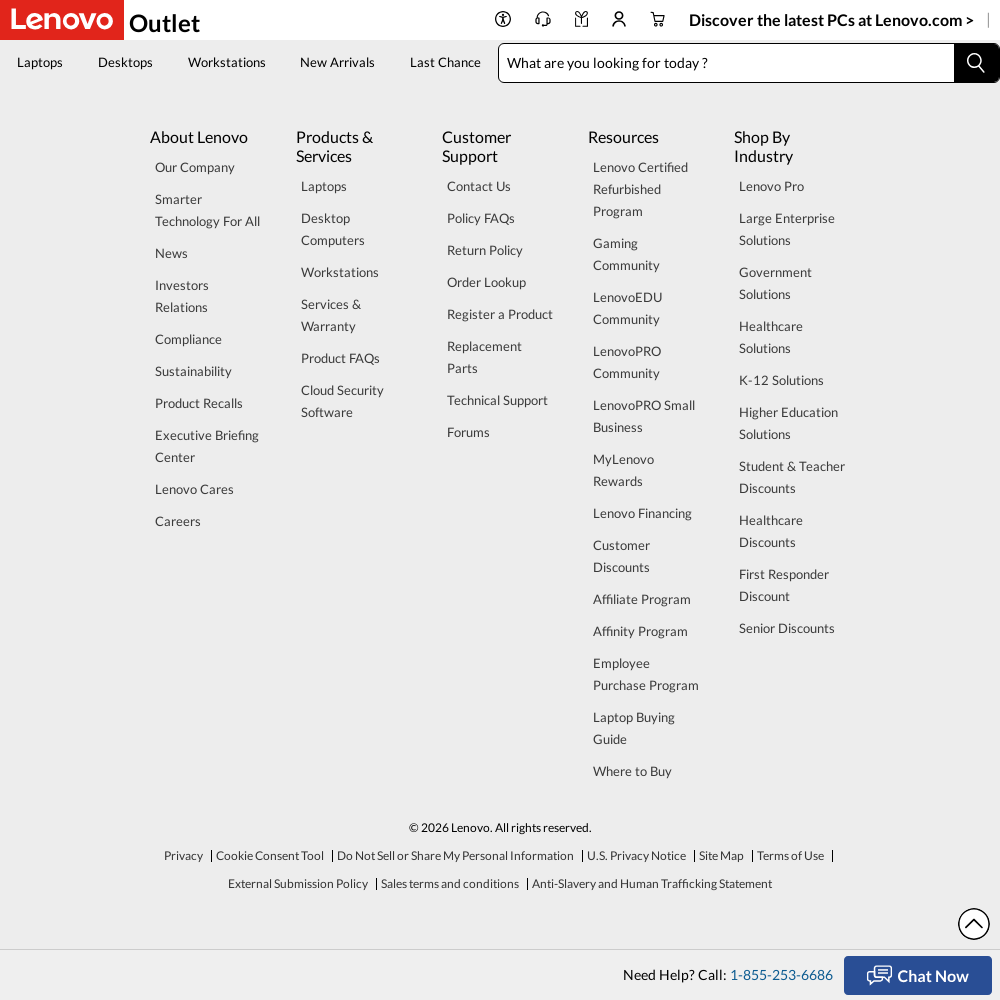

Scrolled to bottom of page to trigger lazy loading (iteration 8/18)
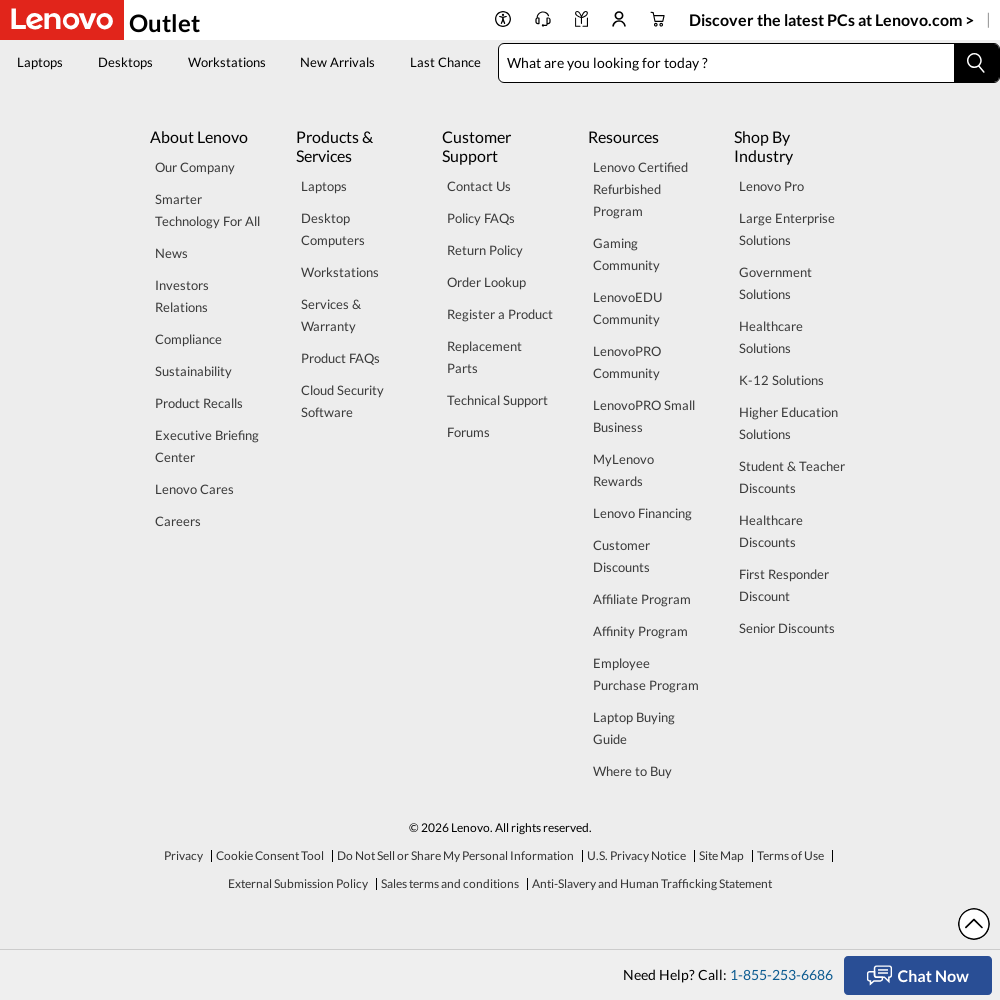

Waited 4 seconds for content to load (scroll iteration 9/18)
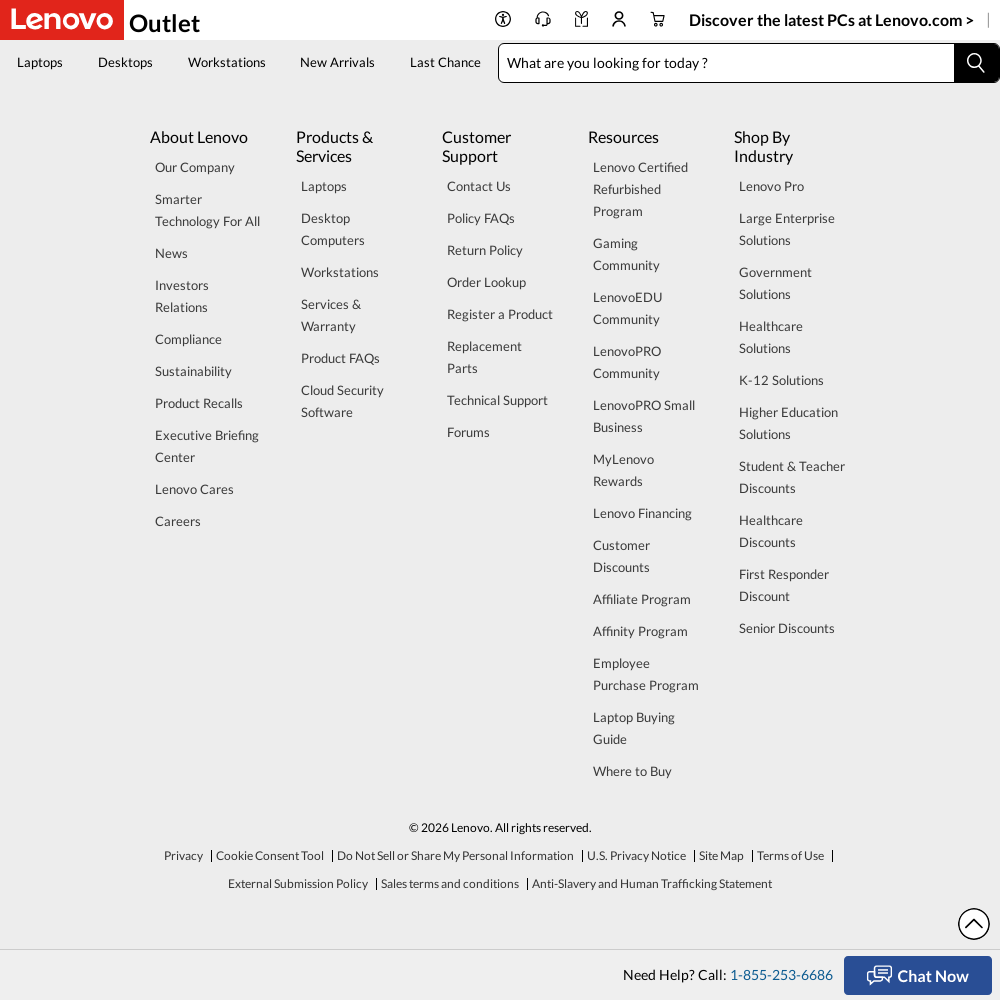

Scrolled to bottom of page to trigger lazy loading (iteration 9/18)
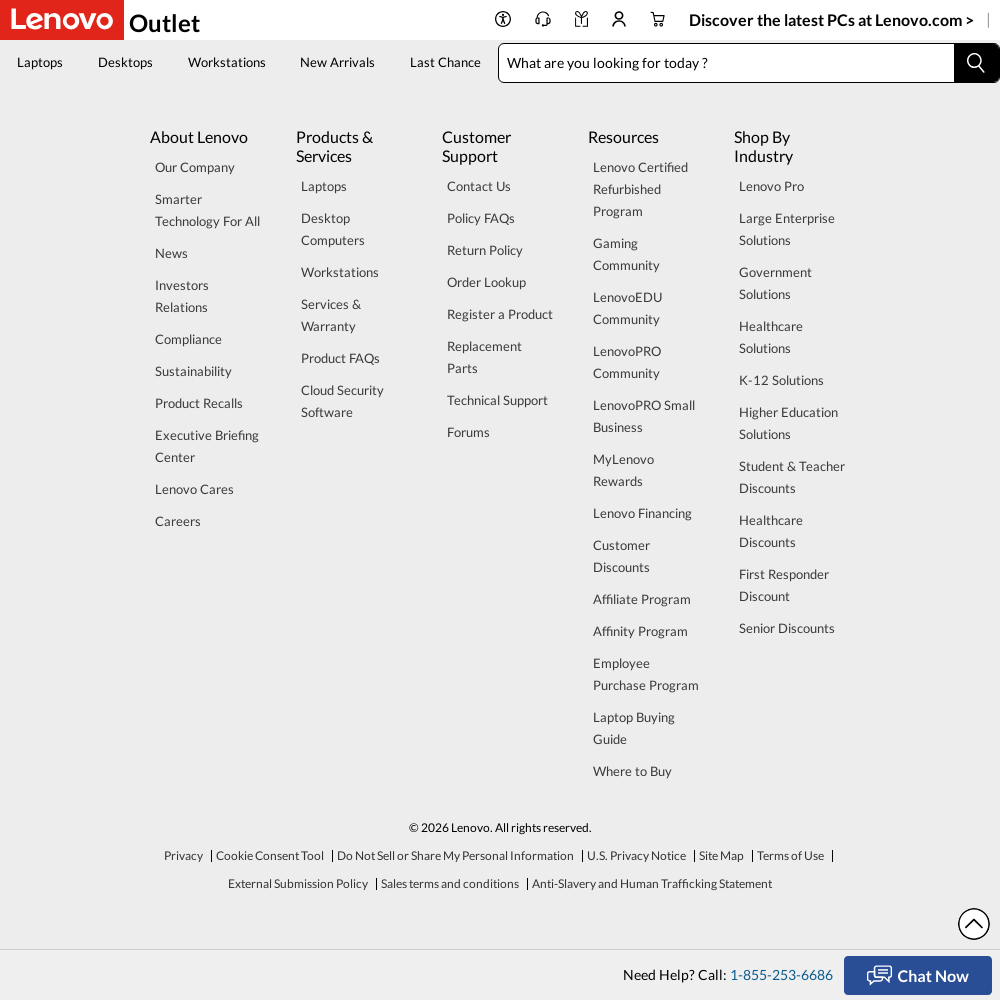

Waited 4 seconds for content to load (scroll iteration 10/18)
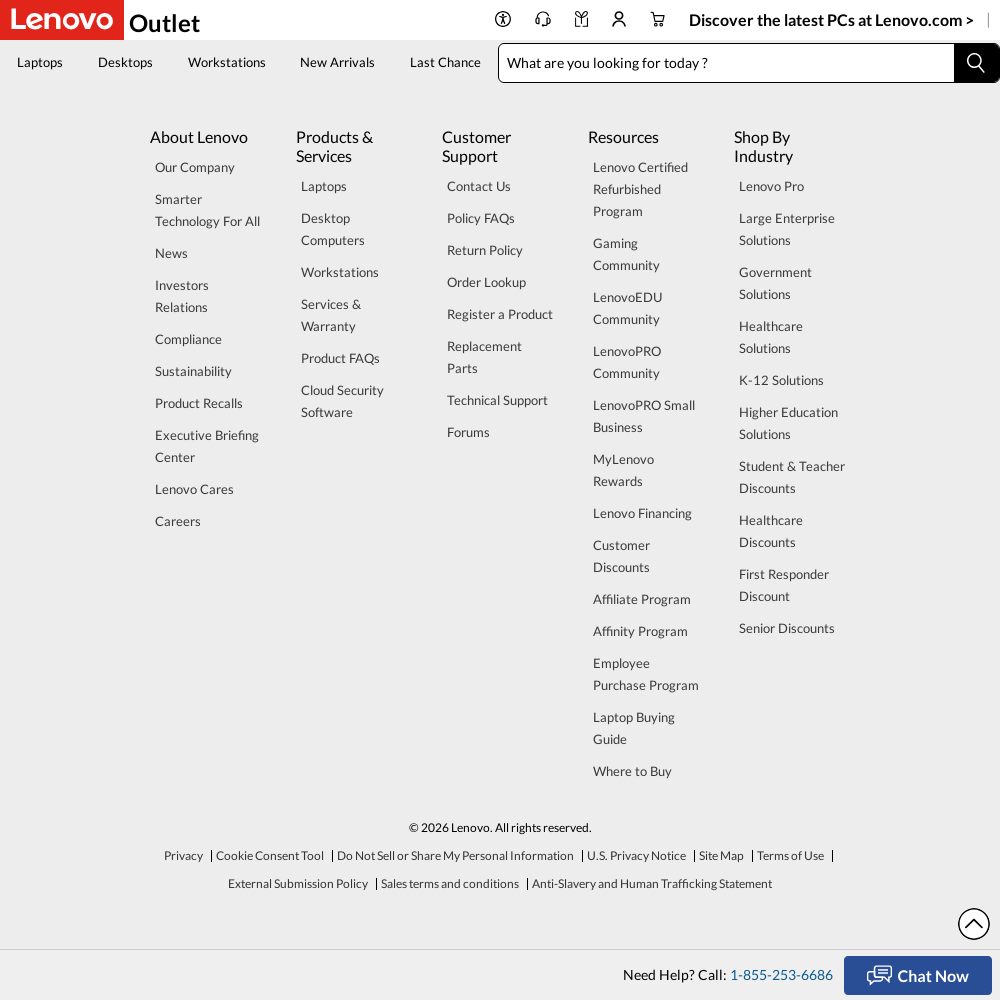

Scrolled to bottom of page to trigger lazy loading (iteration 10/18)
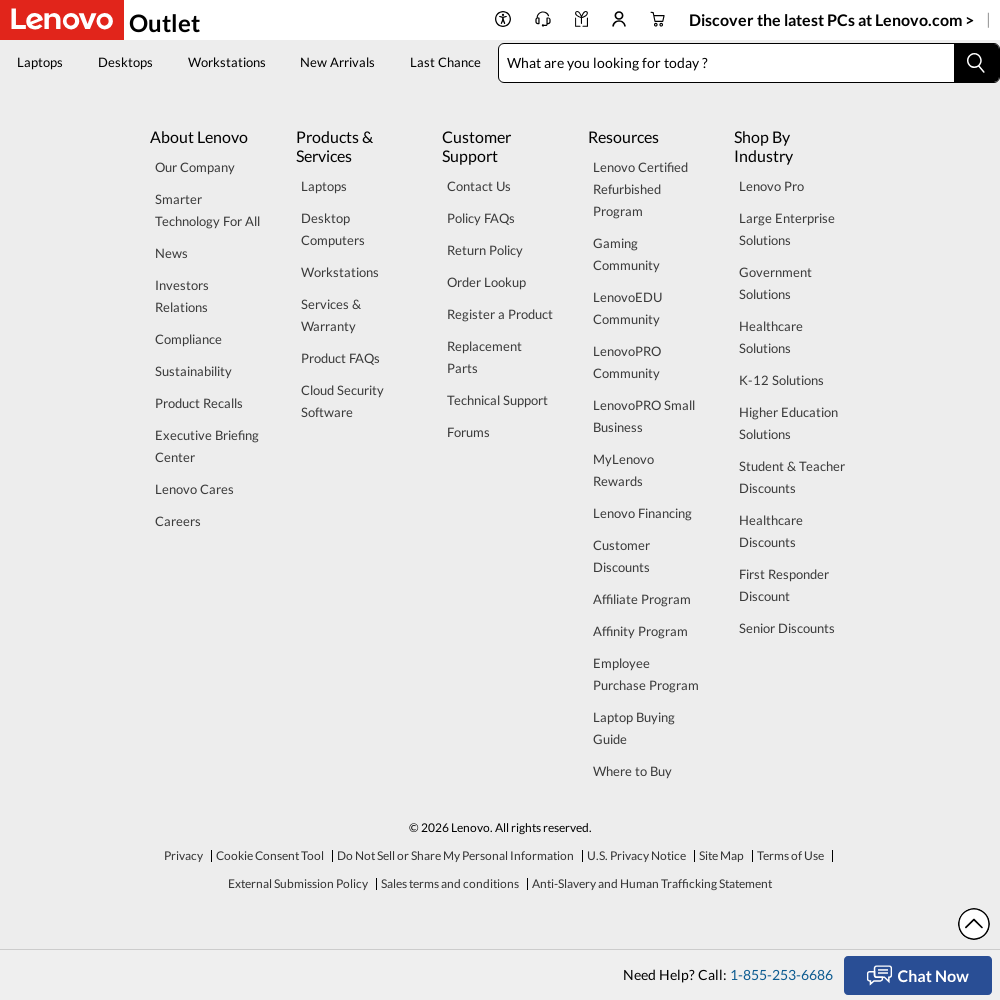

Waited 4 seconds for content to load (scroll iteration 11/18)
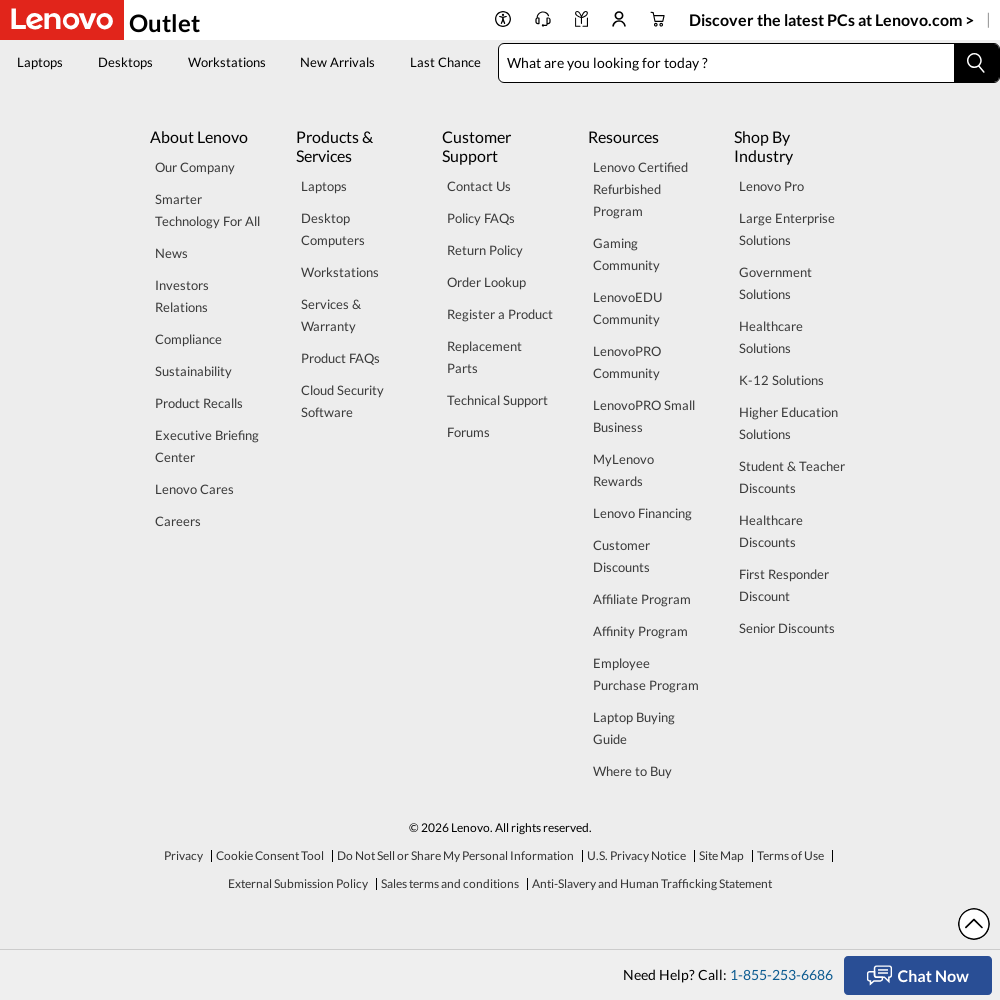

Scrolled to bottom of page to trigger lazy loading (iteration 11/18)
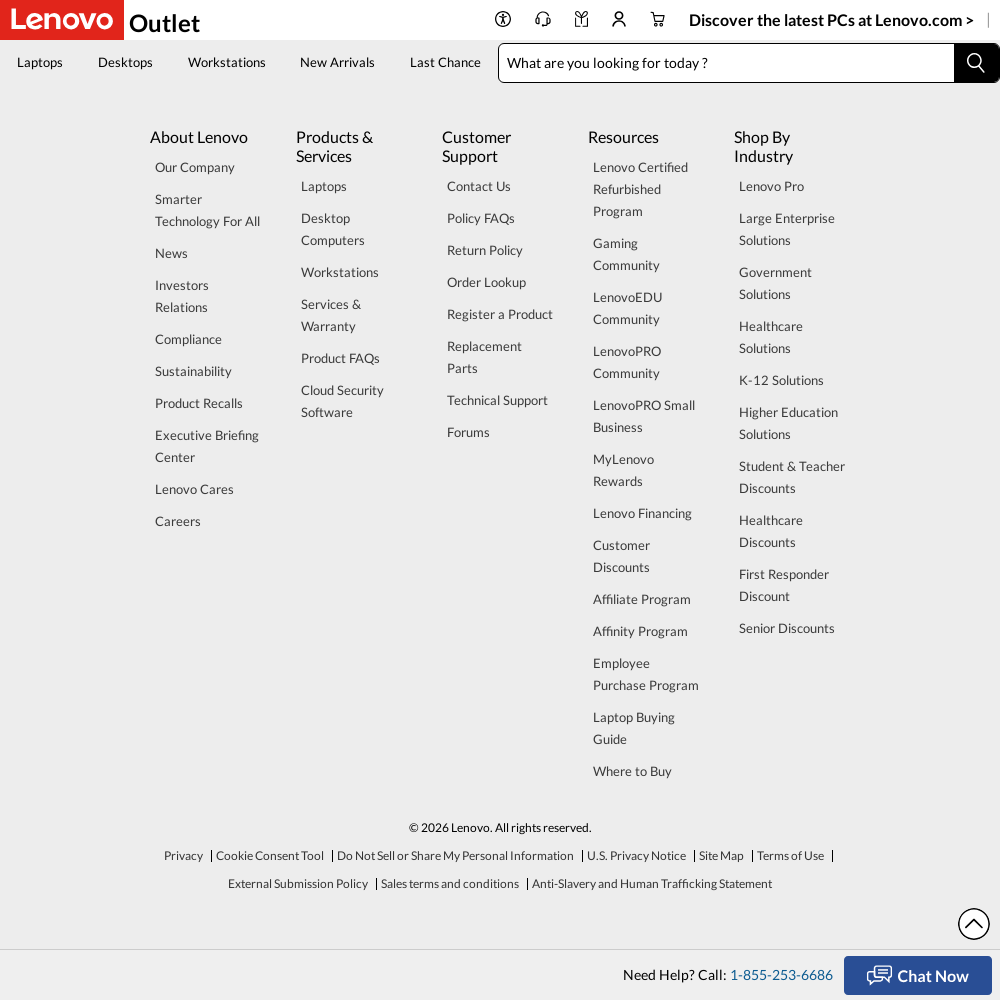

Waited 4 seconds for content to load (scroll iteration 12/18)
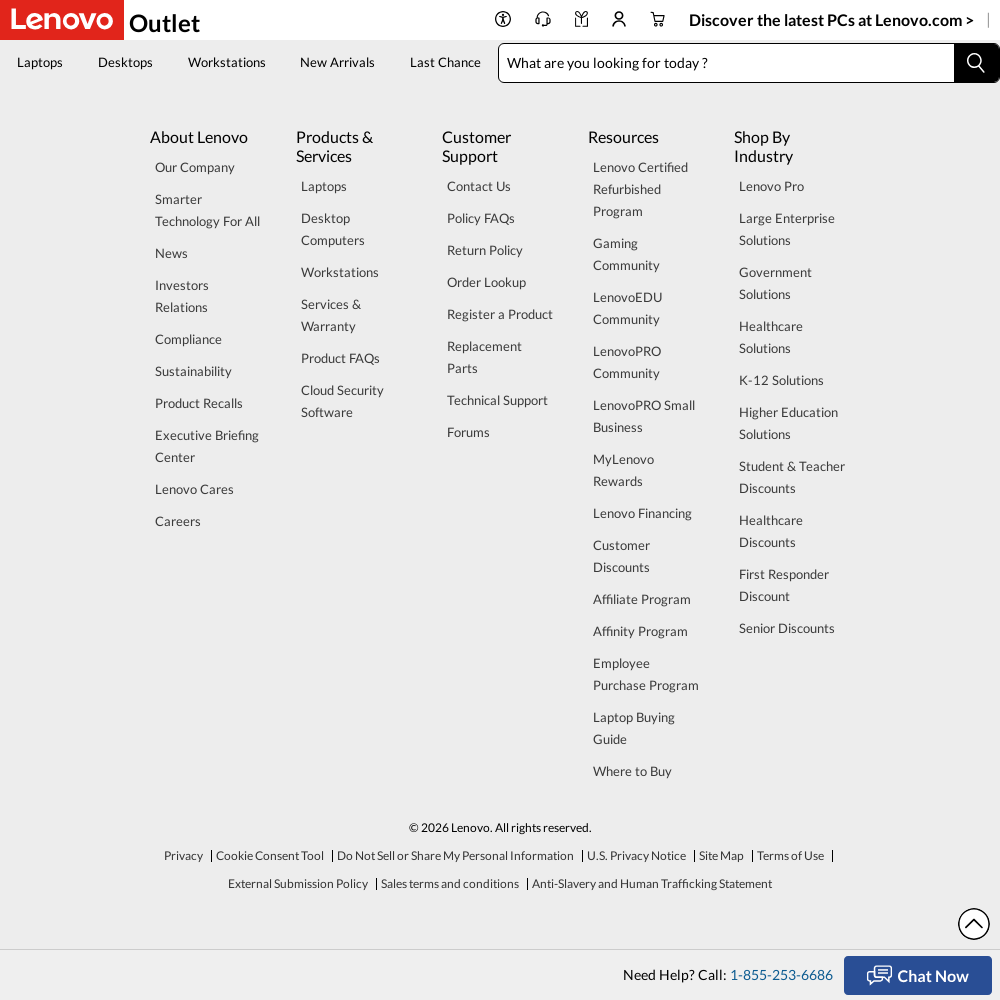

Scrolled to bottom of page to trigger lazy loading (iteration 12/18)
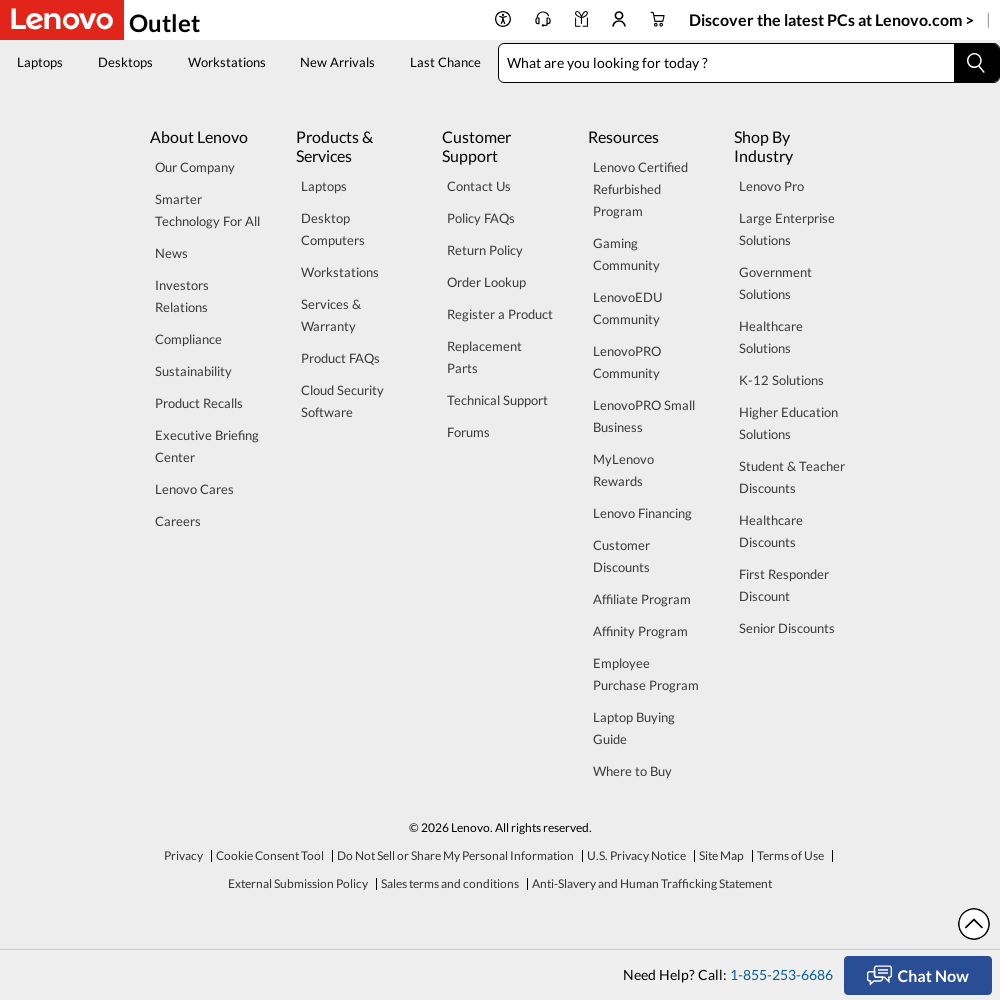

Waited 4 seconds for content to load (scroll iteration 13/18)
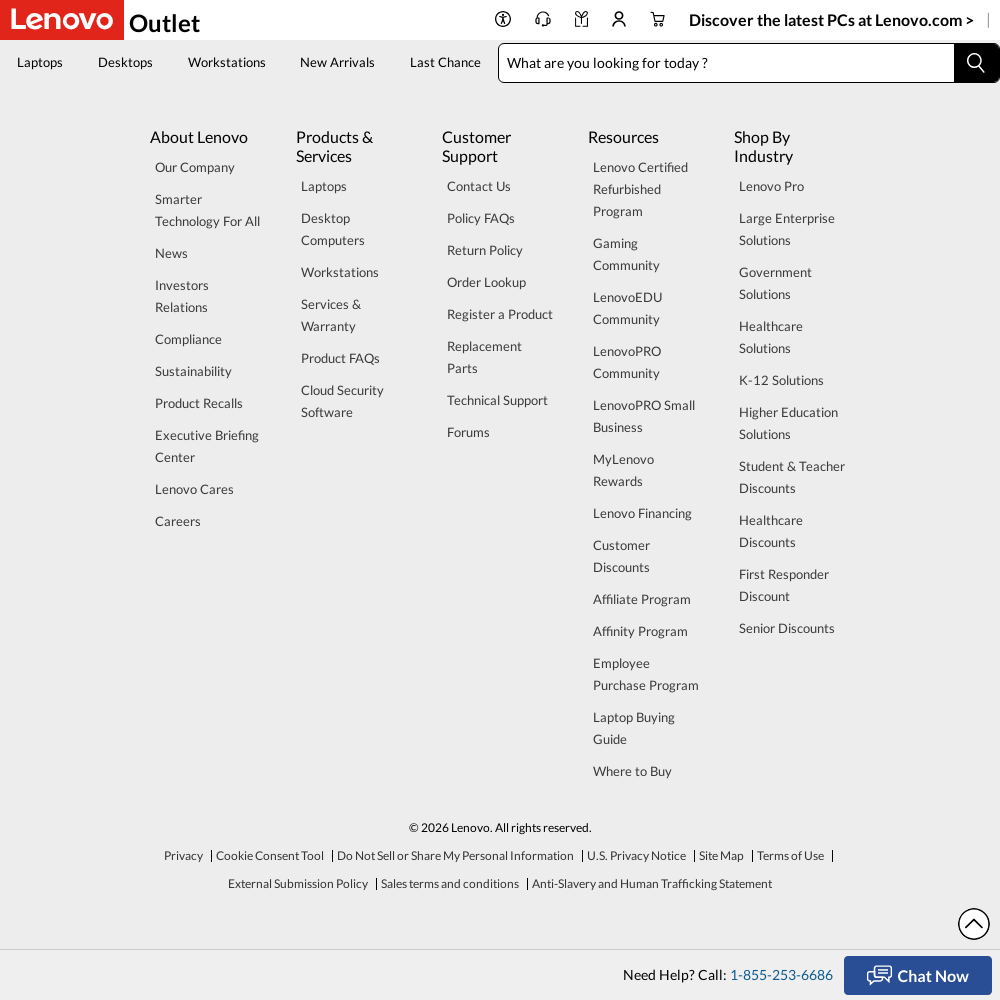

Scrolled to bottom of page to trigger lazy loading (iteration 13/18)
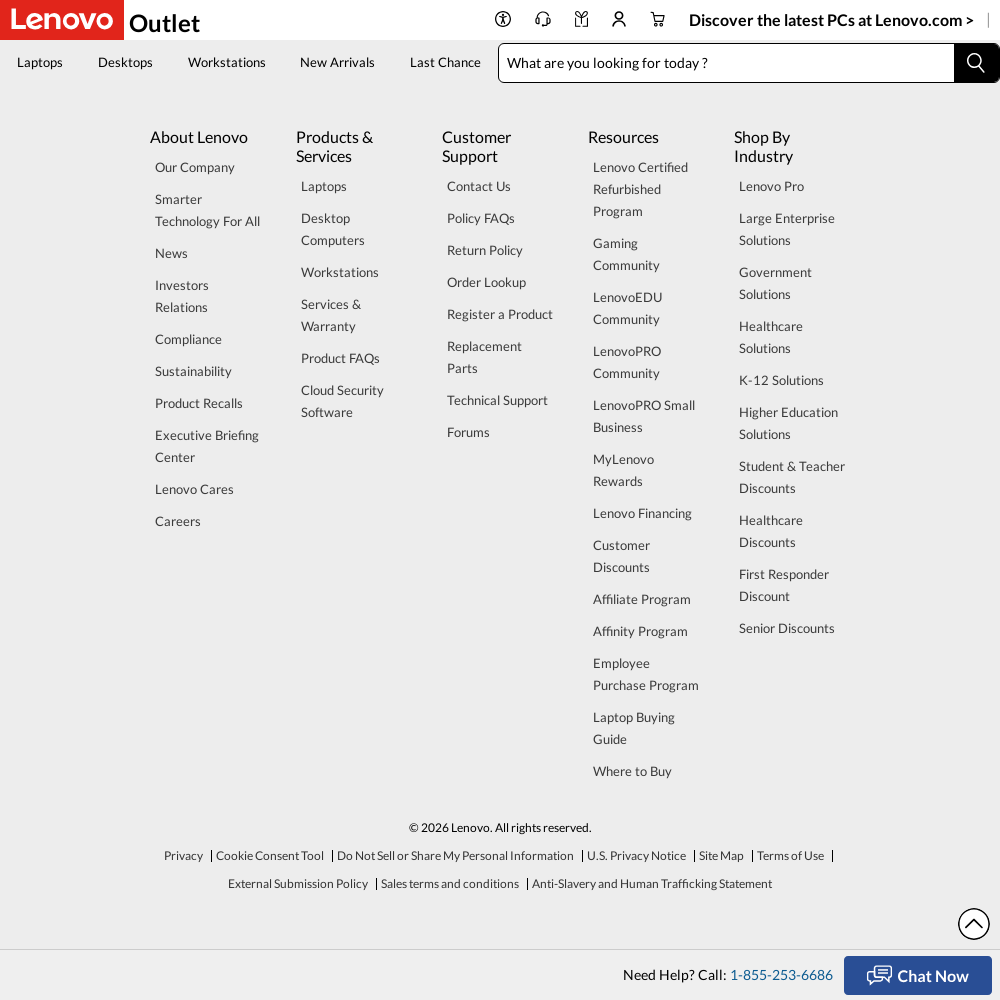

Waited 4 seconds for content to load (scroll iteration 14/18)
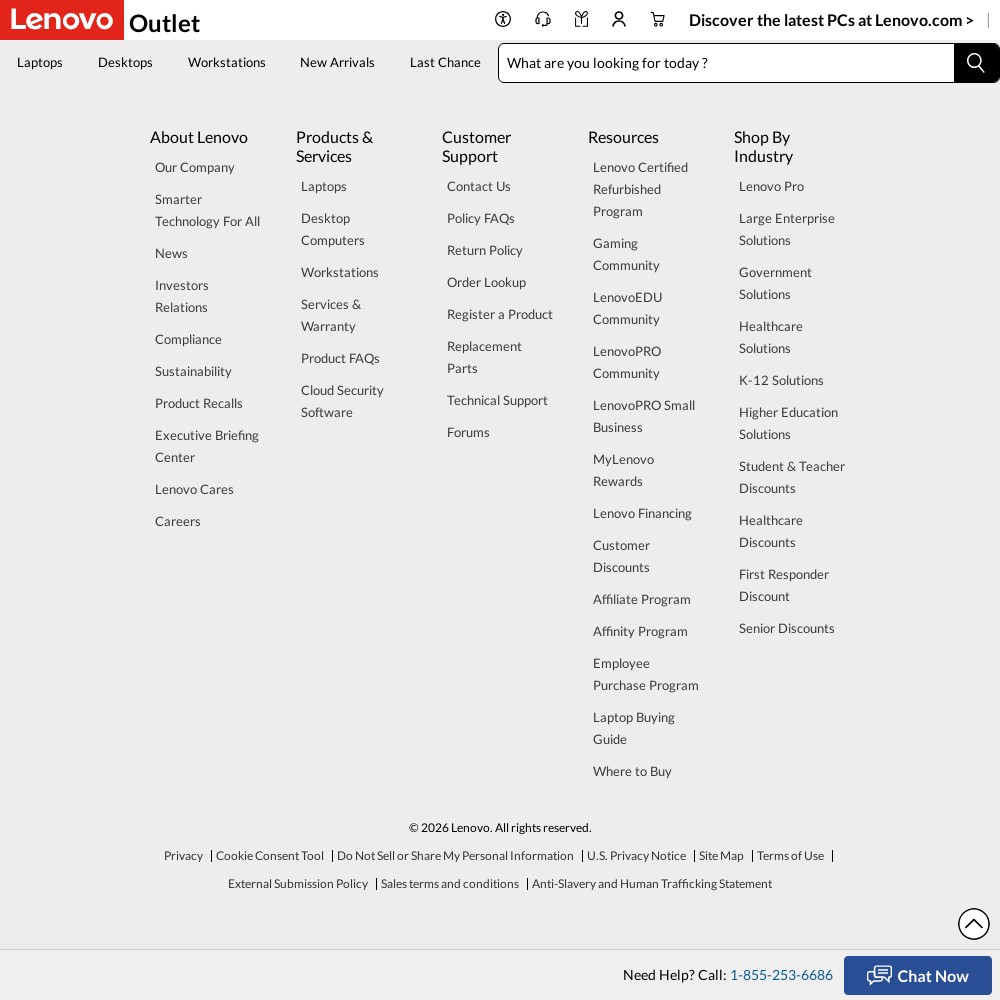

Scrolled to bottom of page to trigger lazy loading (iteration 14/18)
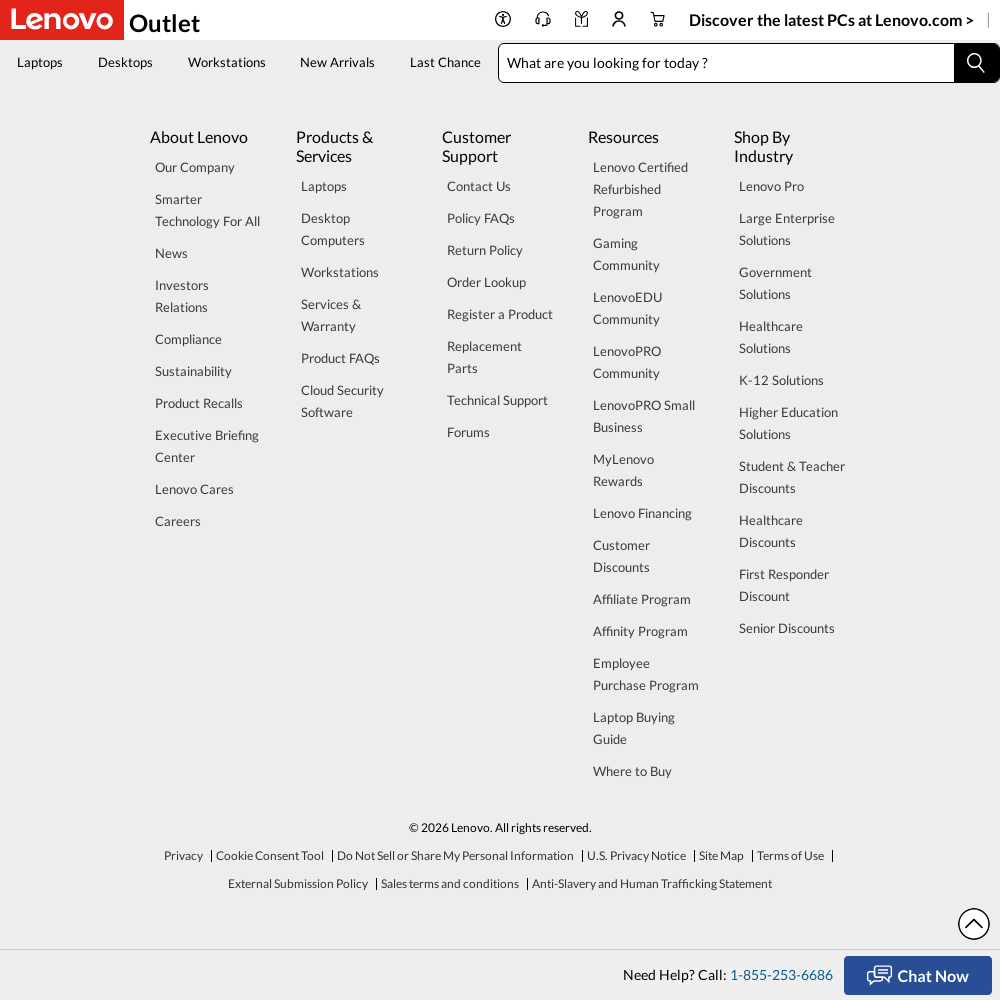

Waited 4 seconds for content to load (scroll iteration 15/18)
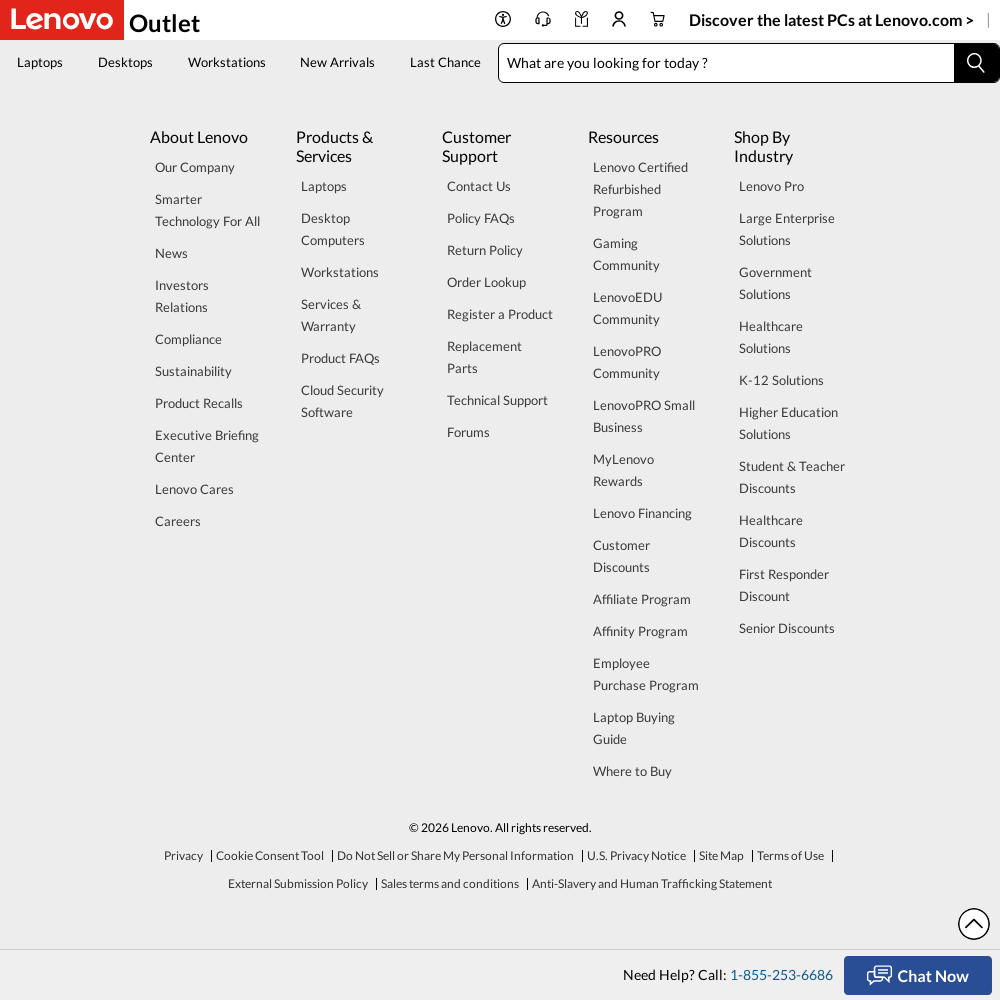

Scrolled to bottom of page to trigger lazy loading (iteration 15/18)
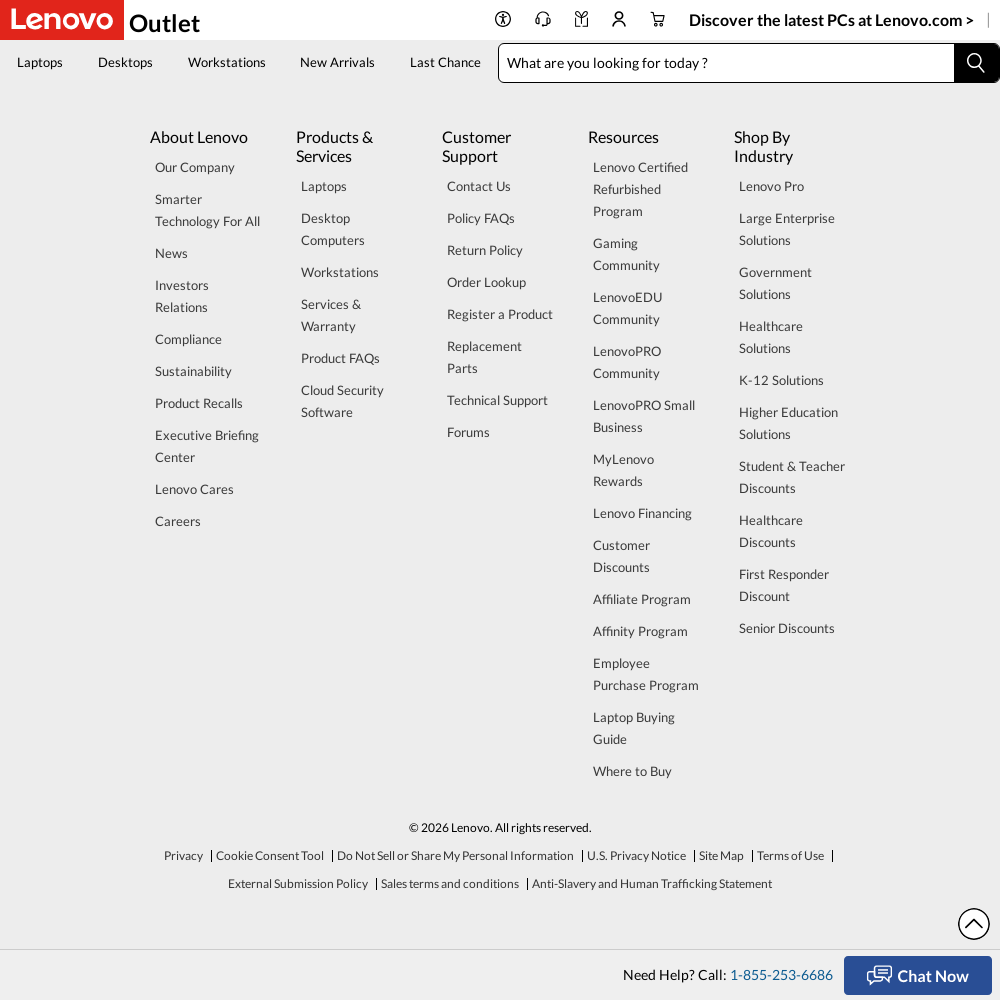

Waited 4 seconds for content to load (scroll iteration 16/18)
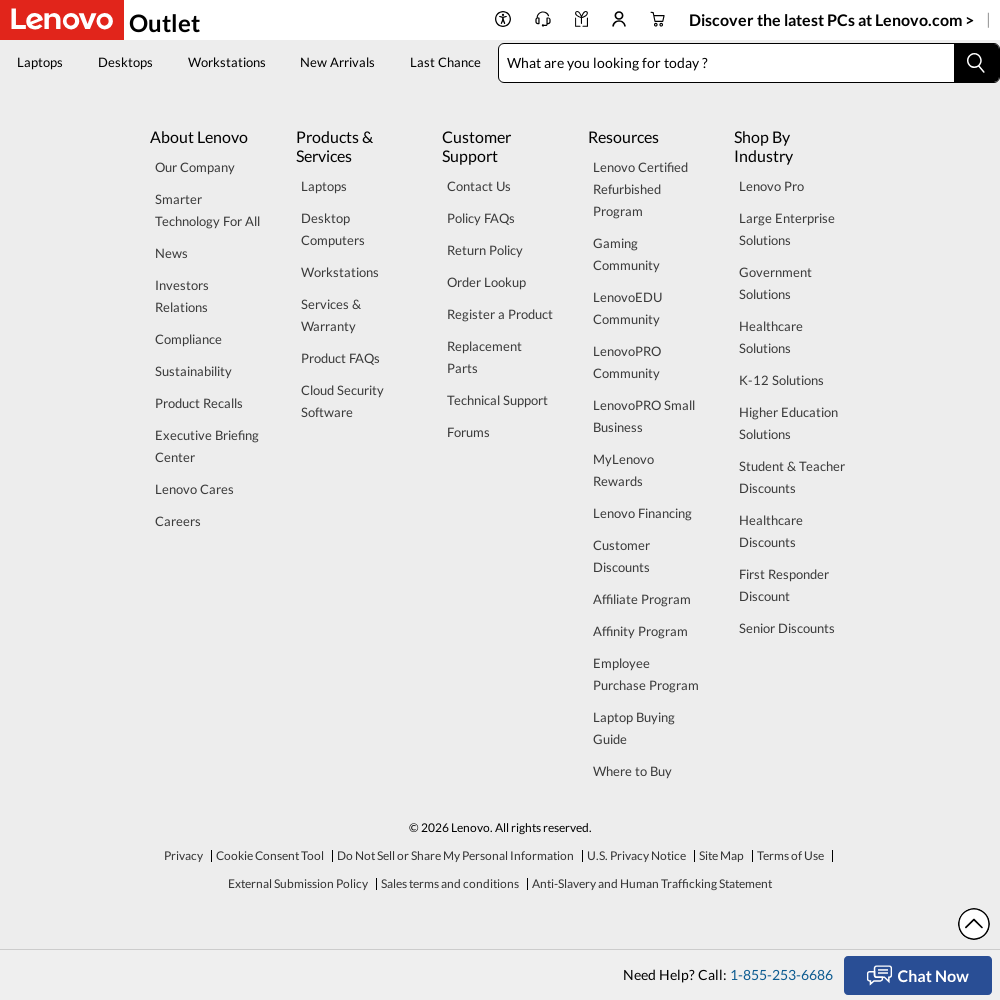

Scrolled to bottom of page to trigger lazy loading (iteration 16/18)
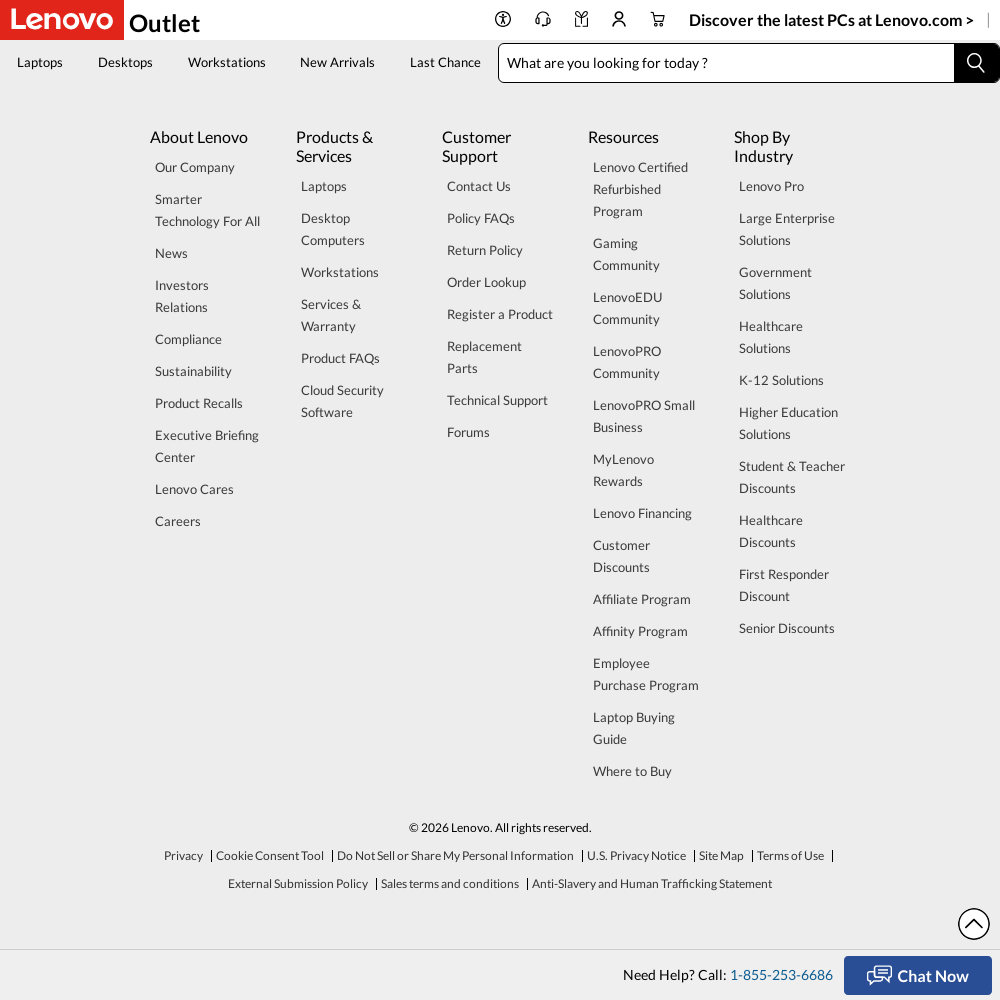

Waited 4 seconds for content to load (scroll iteration 17/18)
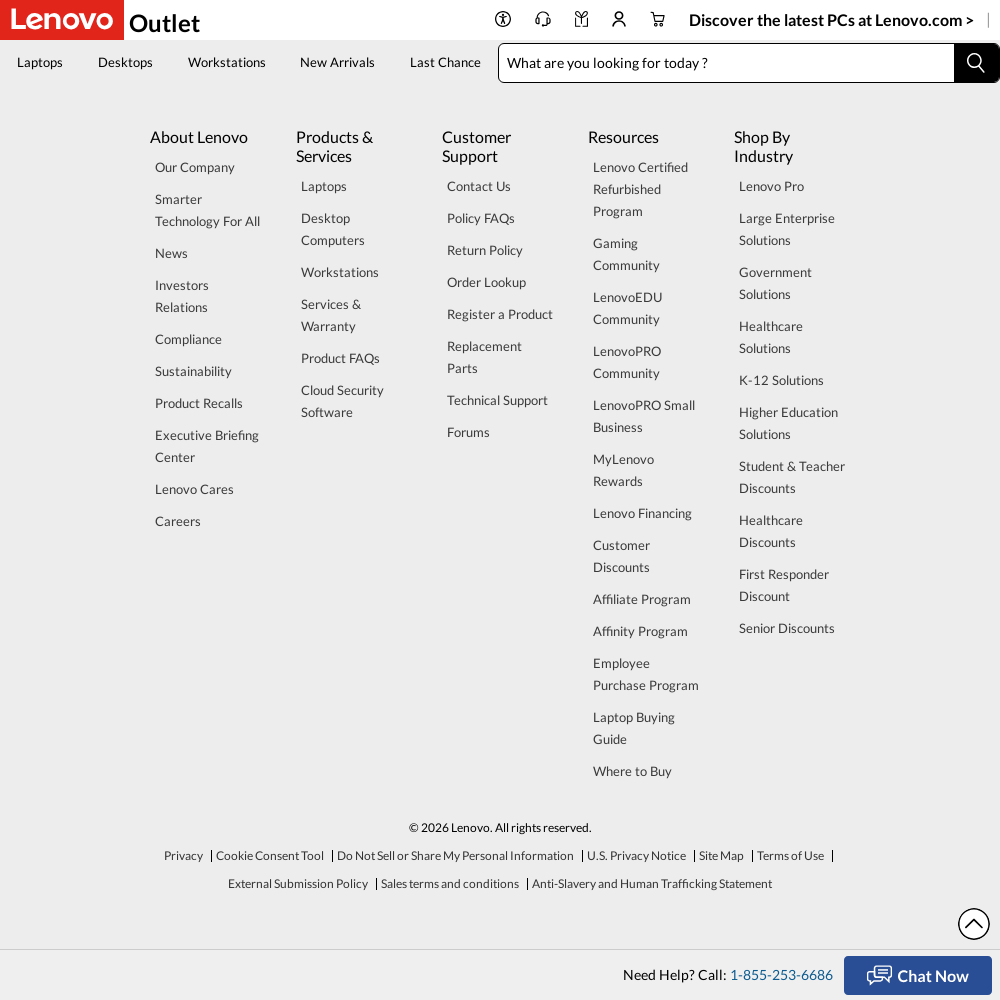

Scrolled to bottom of page to trigger lazy loading (iteration 17/18)
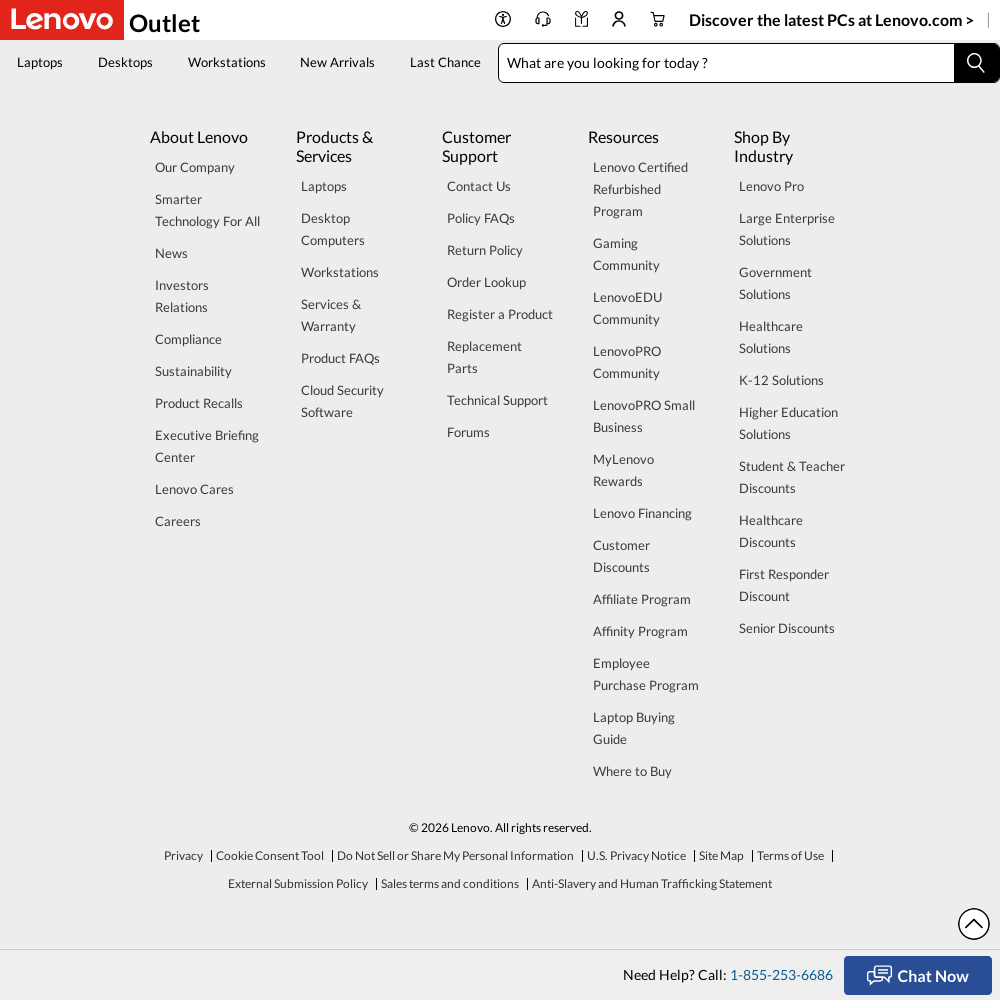

Waited 4 seconds for content to load (scroll iteration 18/18)
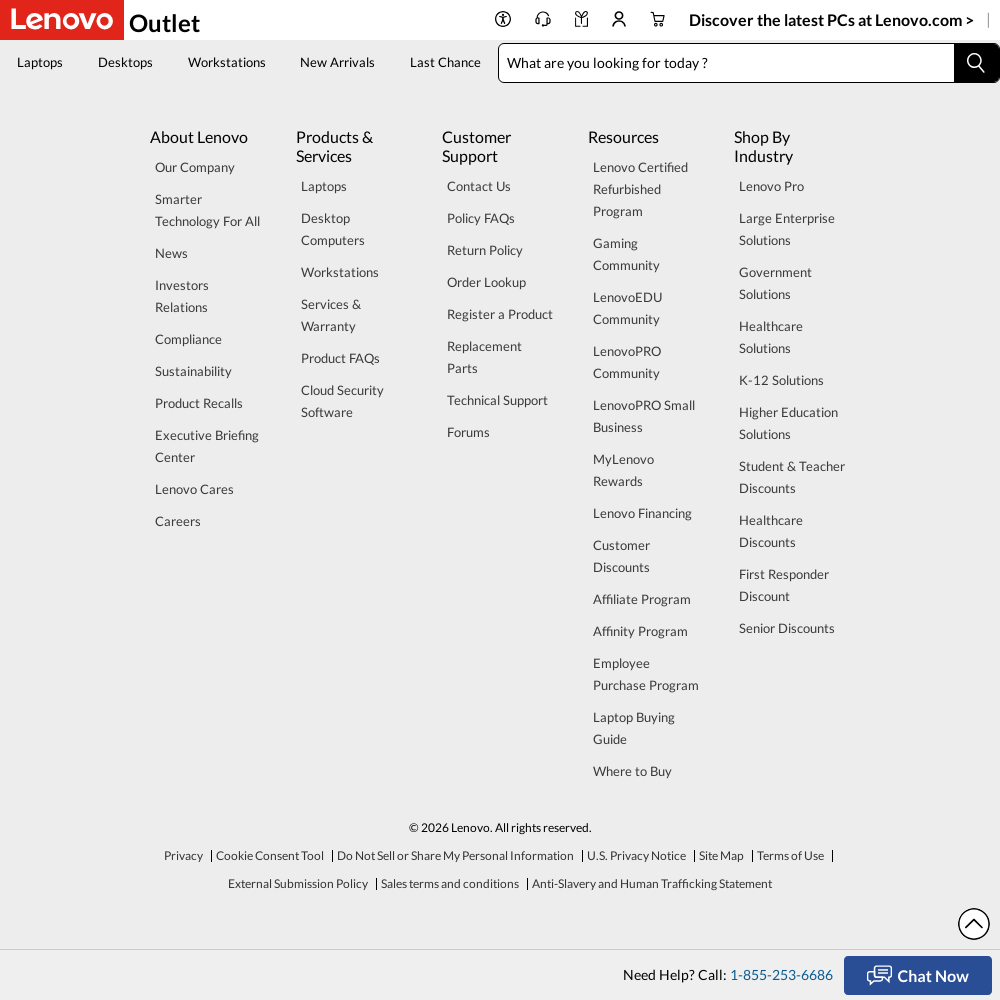

Scrolled to bottom of page to trigger lazy loading (iteration 18/18)
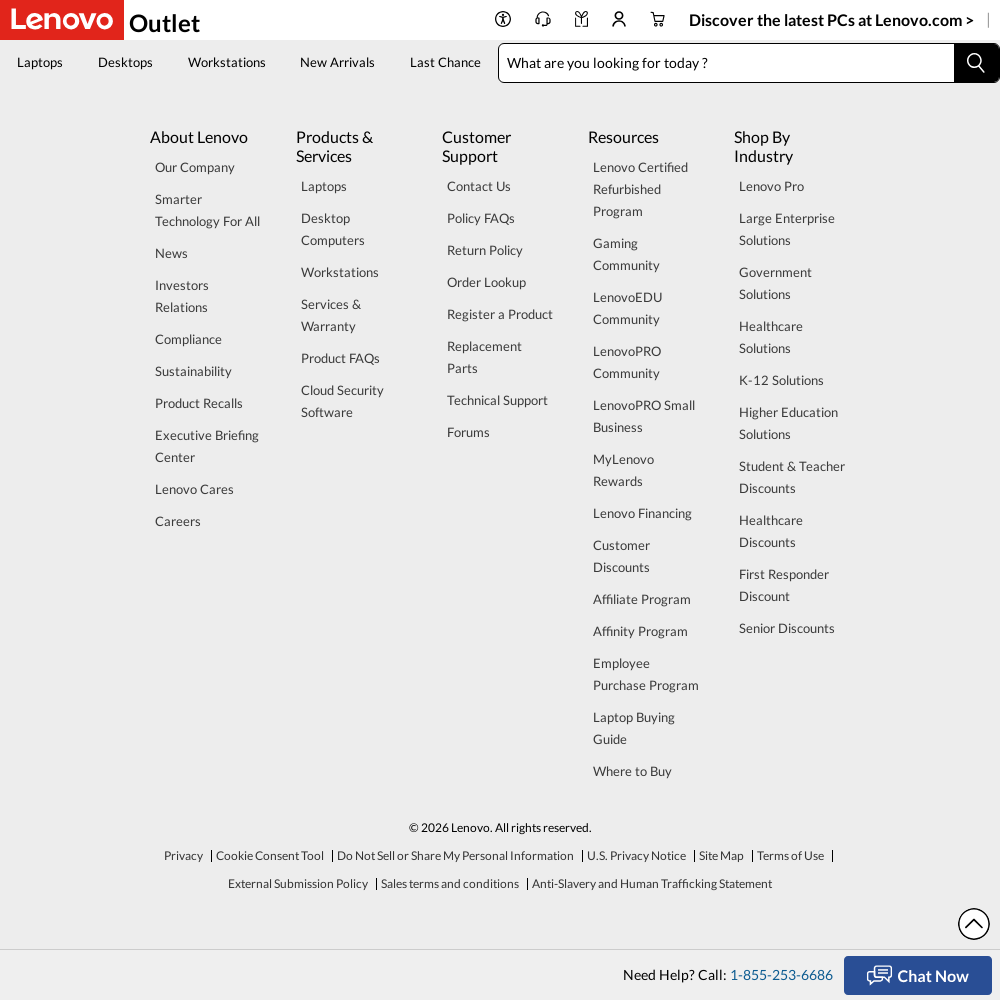

Waited 2 seconds for final batch of content to load
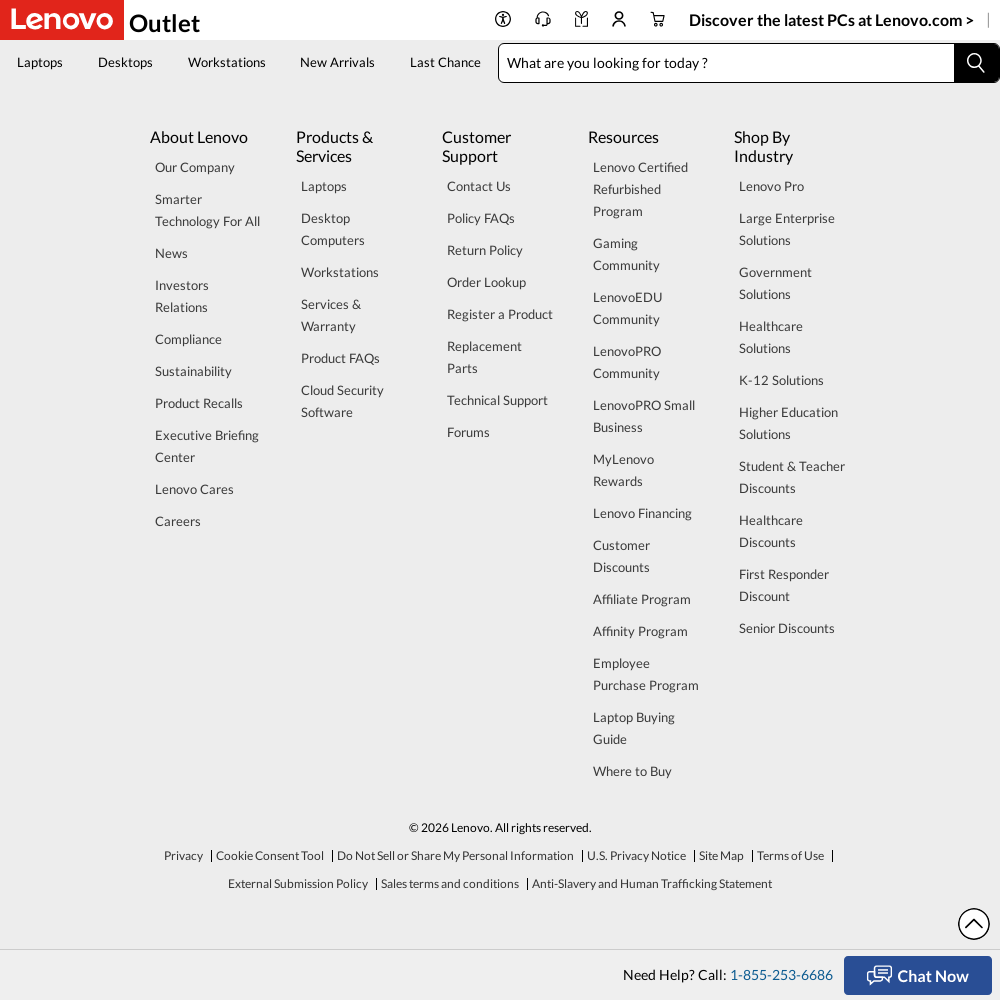

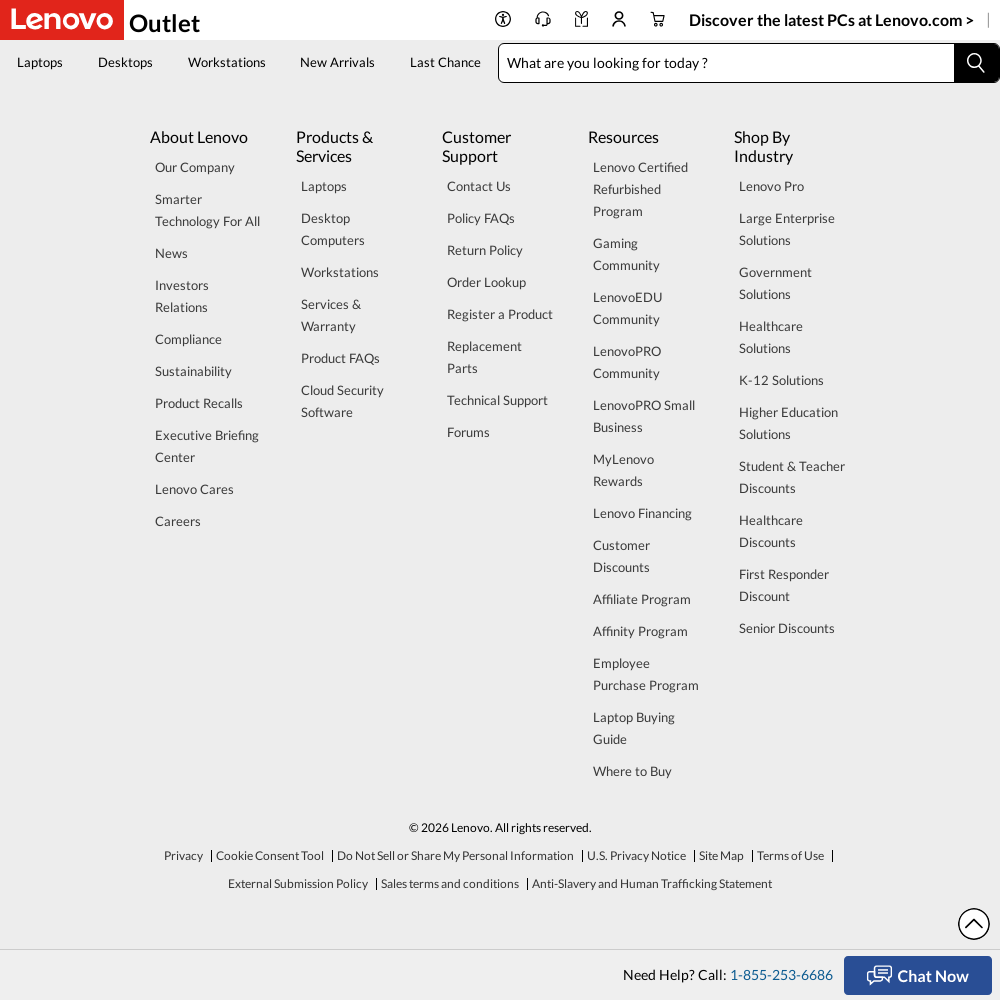